Tests jQuery UI datepicker functionality by opening the calendar, navigating backwards to a specific month/year (May 2024), and selecting a specific date (20th).

Starting URL: https://jqueryui.com/datepicker/

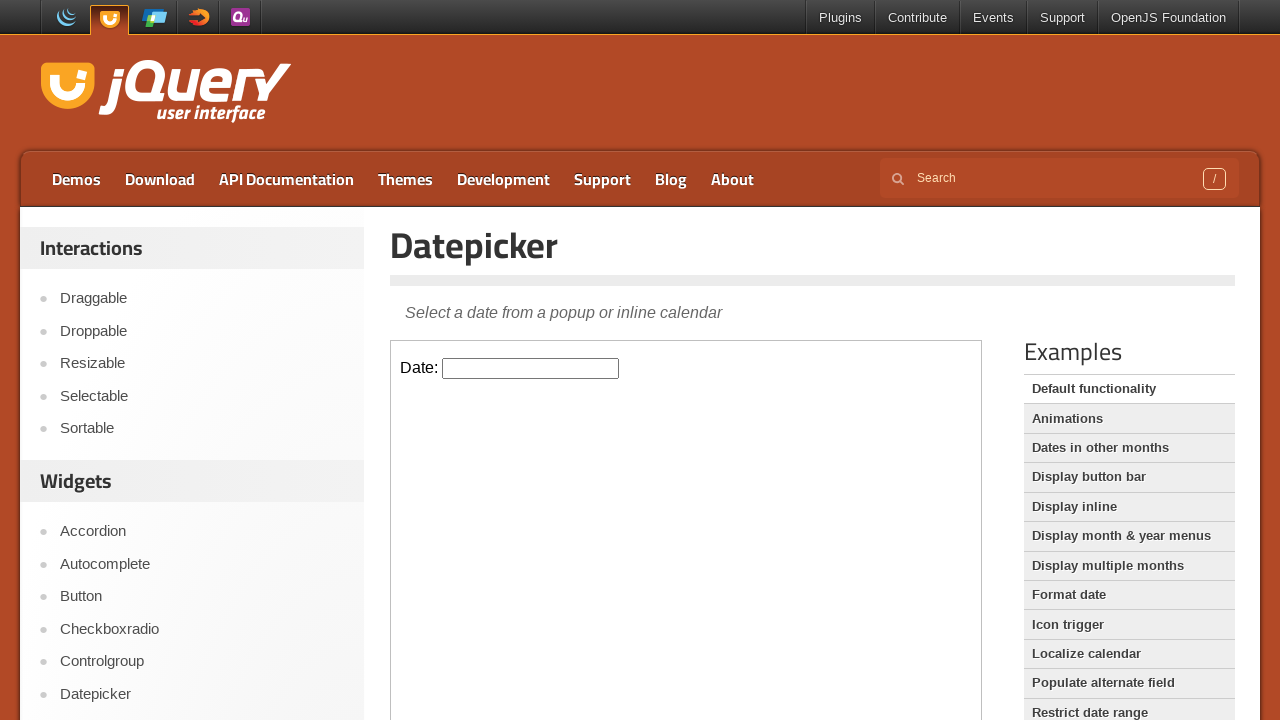

Located and switched to datepicker iframe
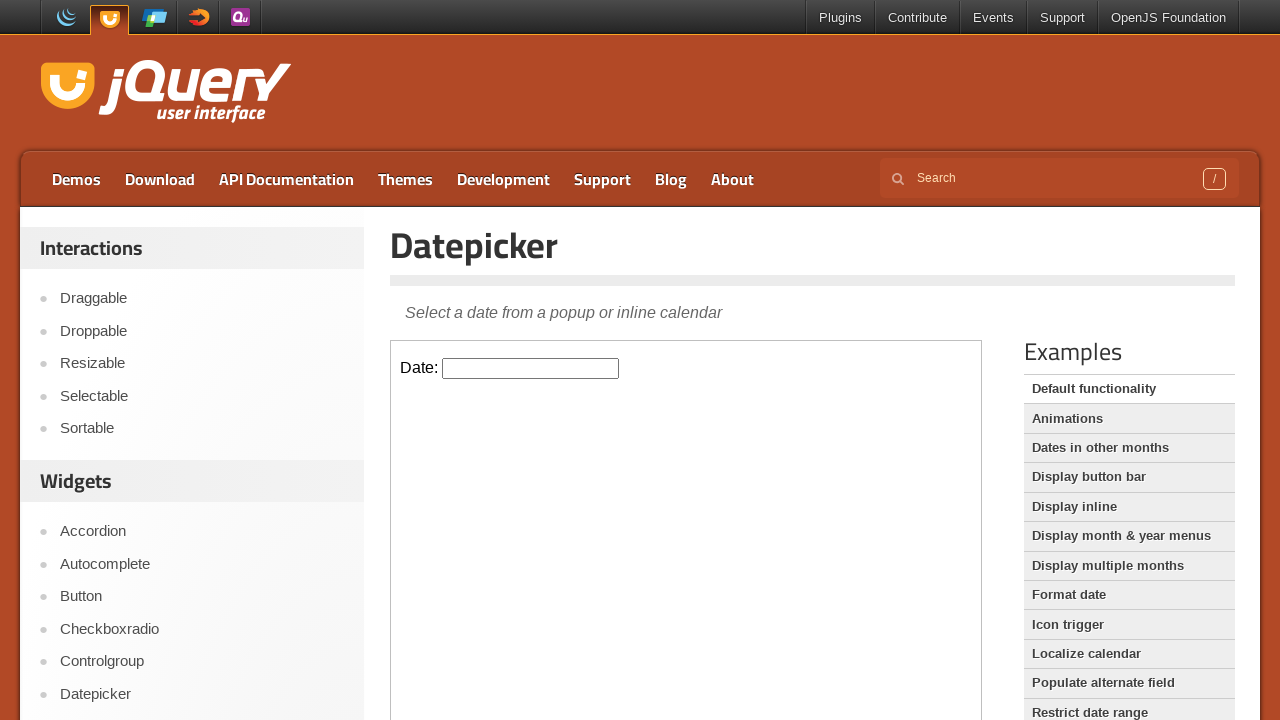

Clicked datepicker input to open calendar at (531, 368) on iframe.demo-frame >> nth=0 >> internal:control=enter-frame >> #datepicker
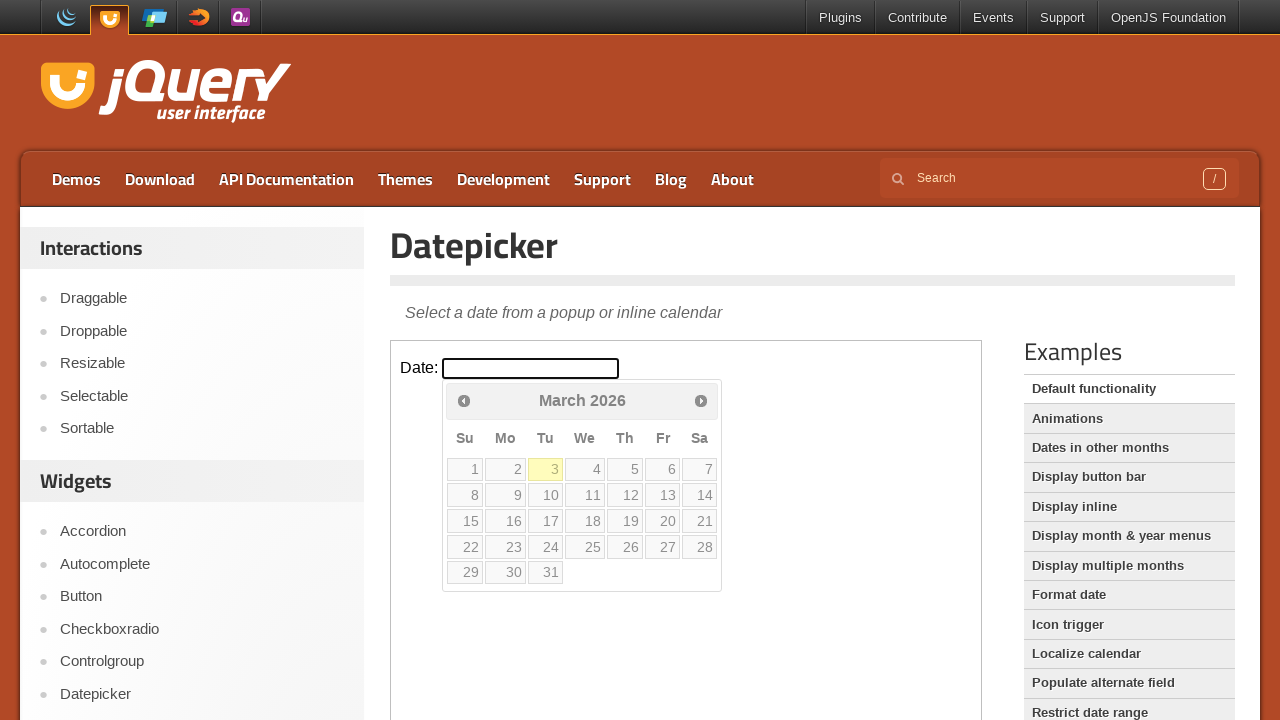

Checked current month/year: March 2026
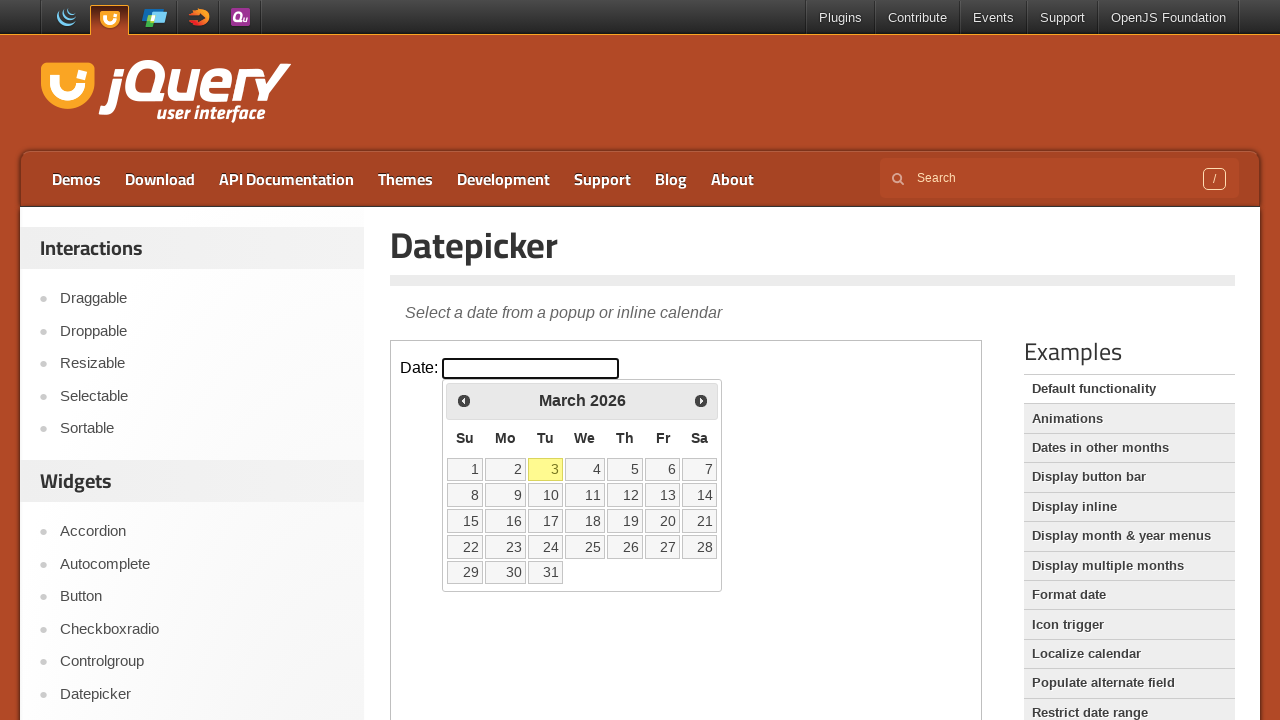

Clicked previous month button to navigate backwards at (464, 400) on iframe.demo-frame >> nth=0 >> internal:control=enter-frame >> span.ui-icon-circl
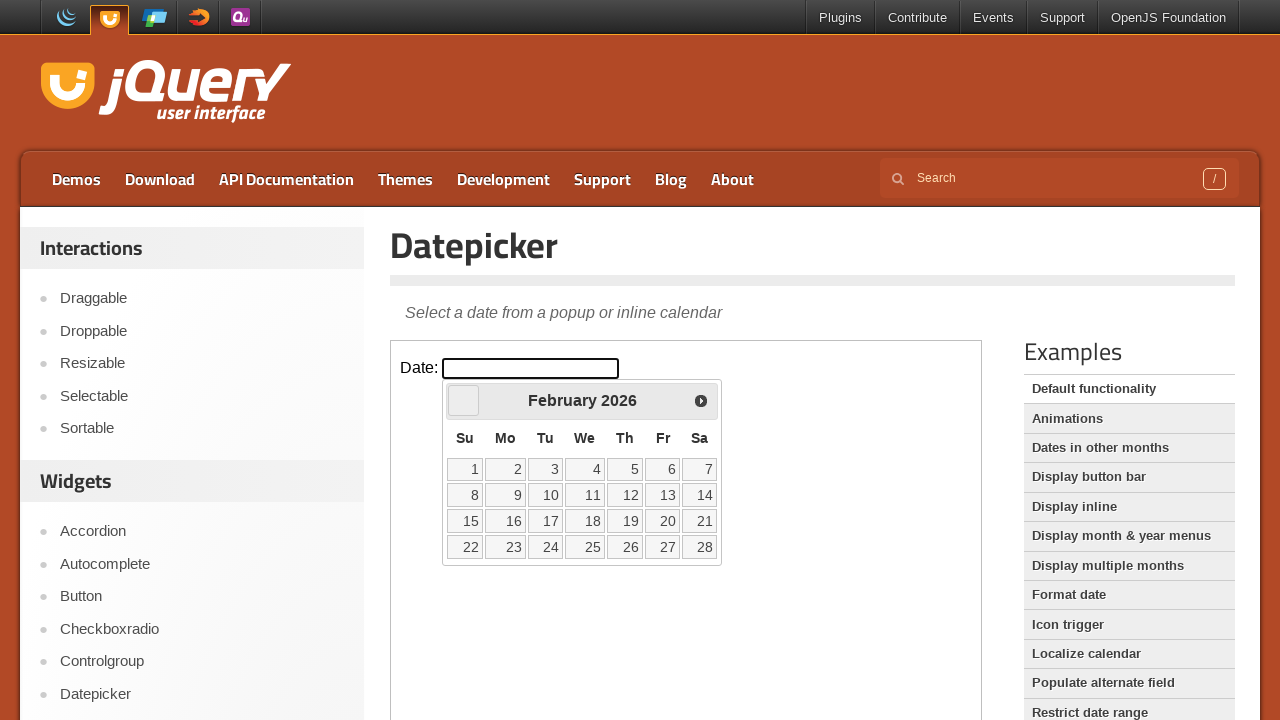

Waited for calendar to update
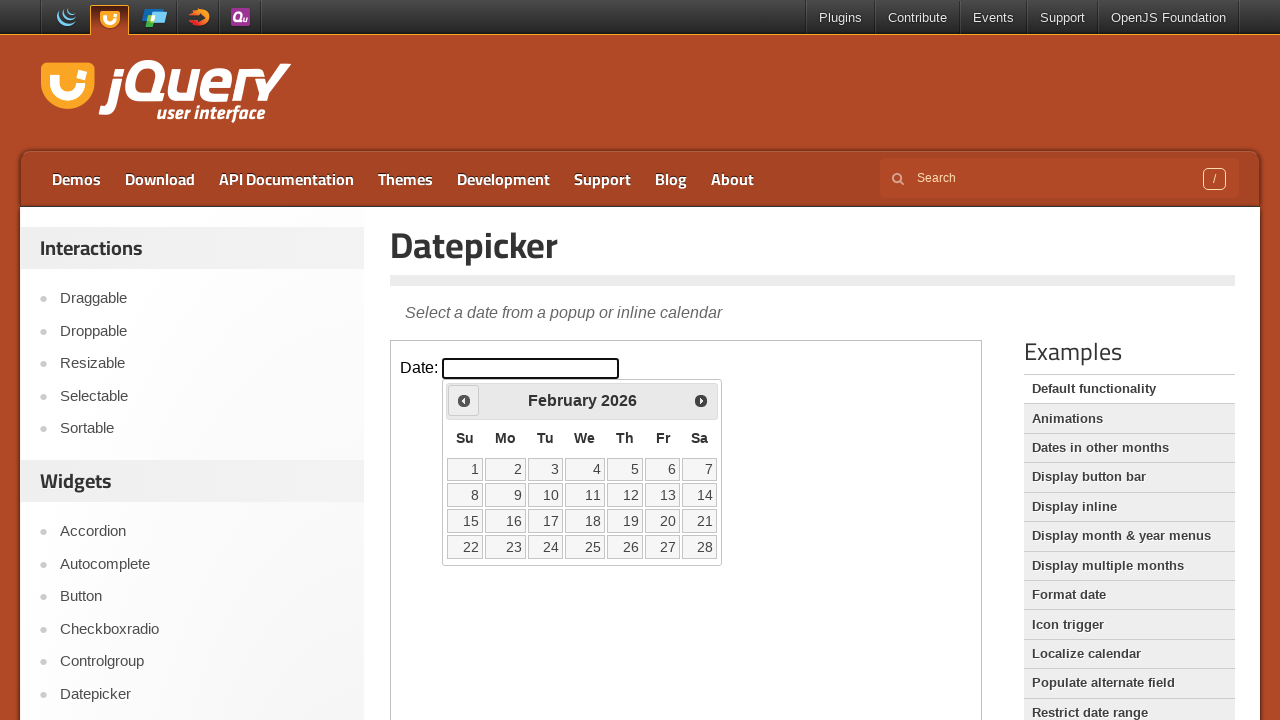

Checked current month/year: February 2026
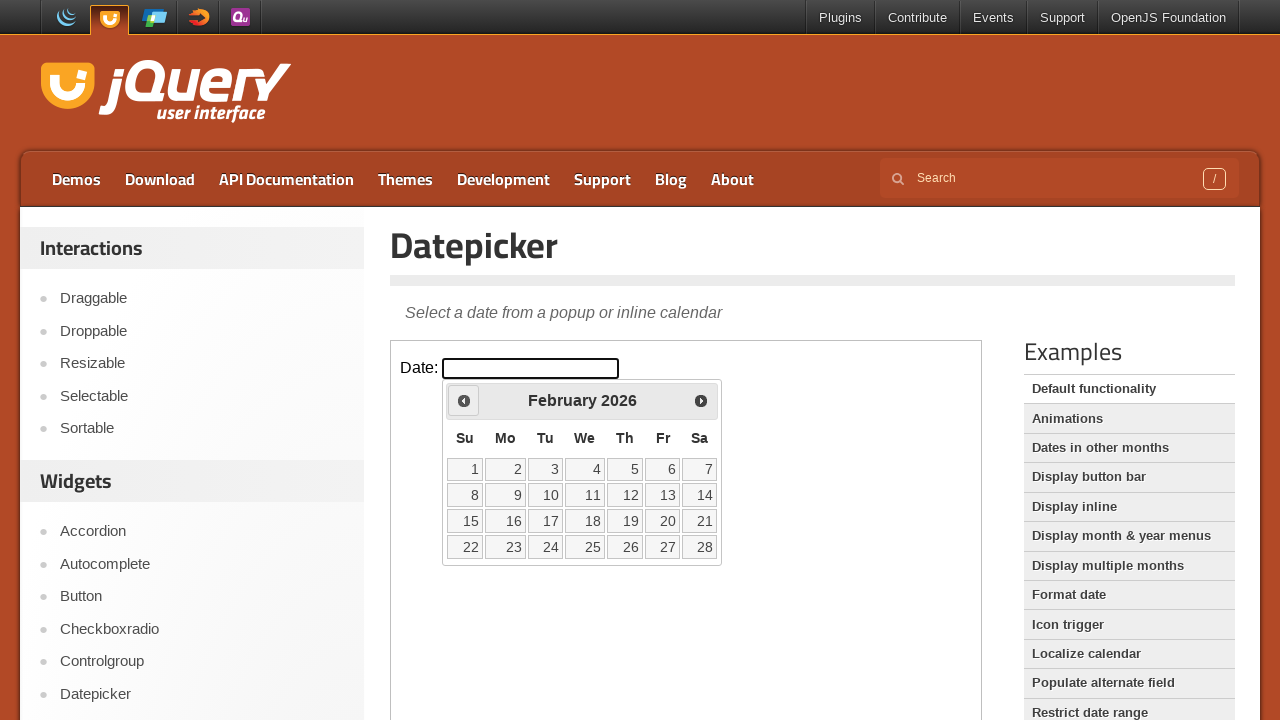

Clicked previous month button to navigate backwards at (464, 400) on iframe.demo-frame >> nth=0 >> internal:control=enter-frame >> span.ui-icon-circl
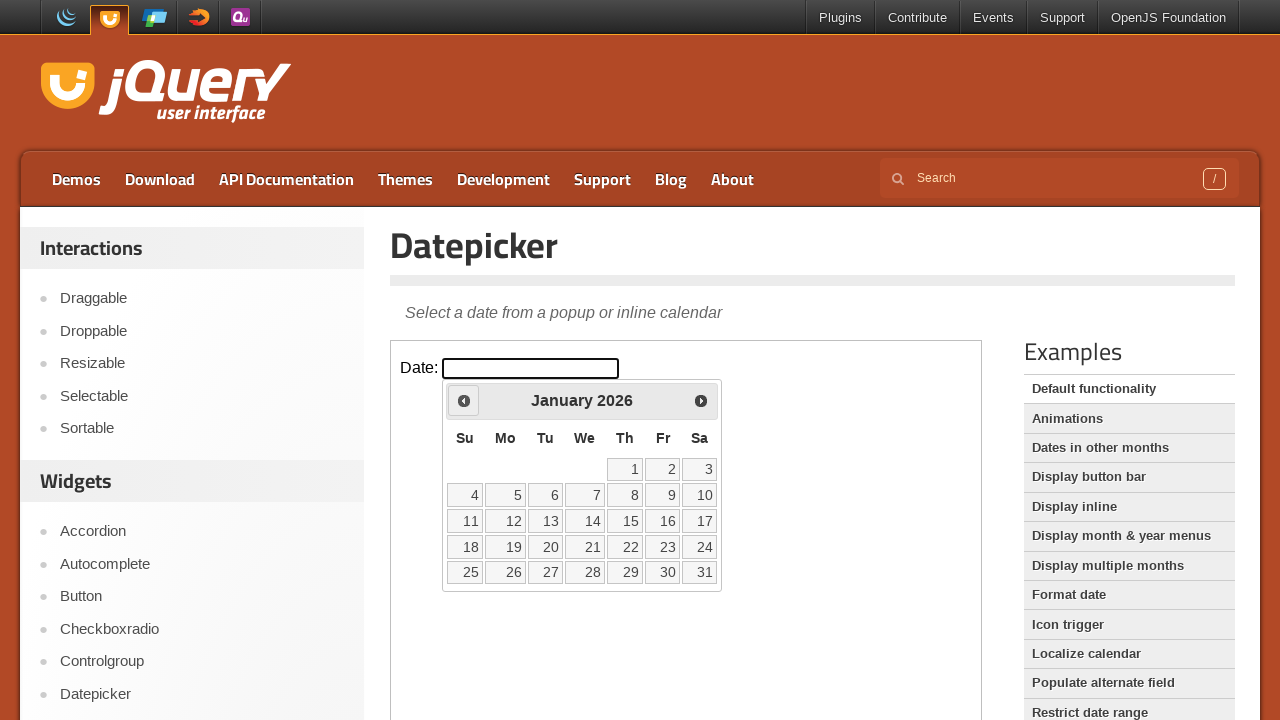

Waited for calendar to update
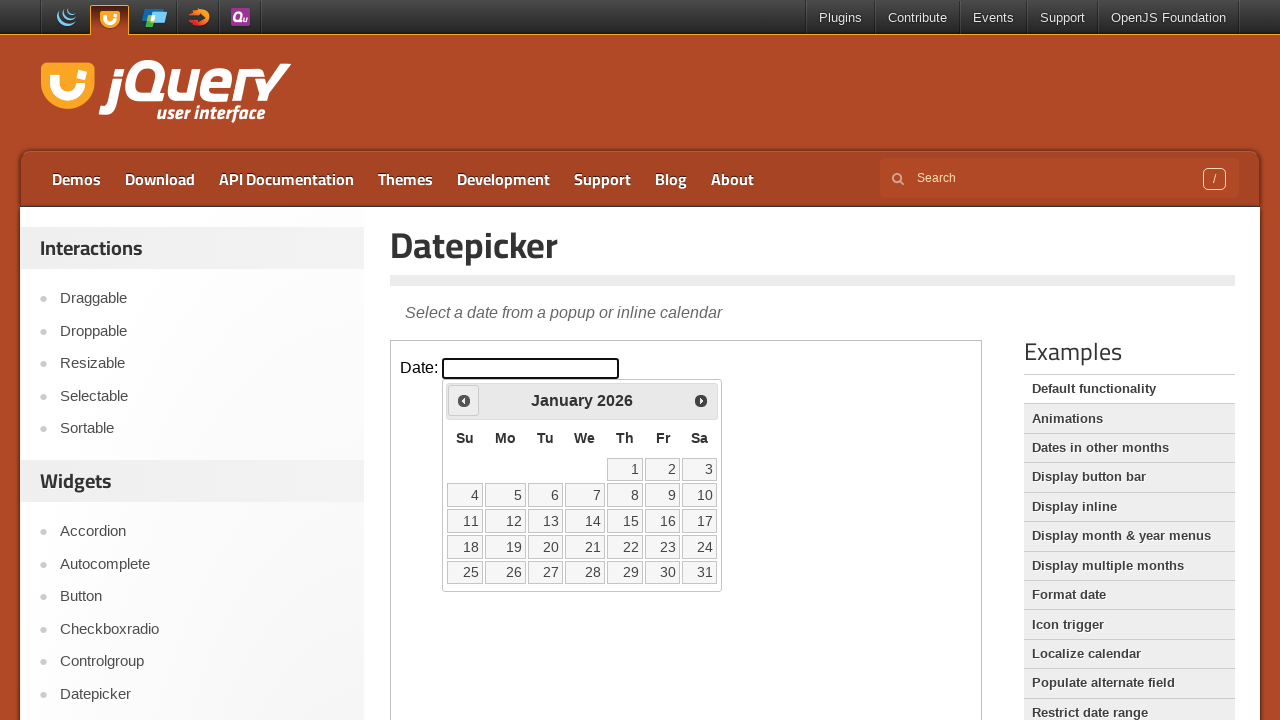

Checked current month/year: January 2026
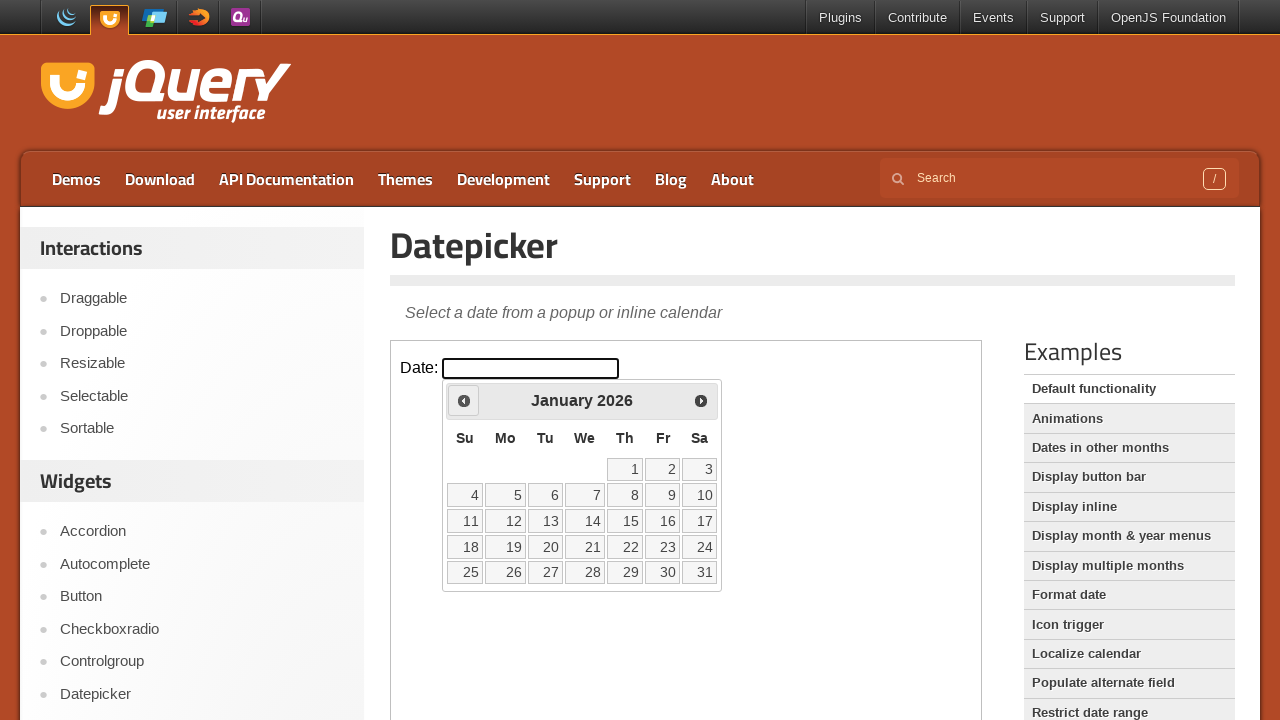

Clicked previous month button to navigate backwards at (464, 400) on iframe.demo-frame >> nth=0 >> internal:control=enter-frame >> span.ui-icon-circl
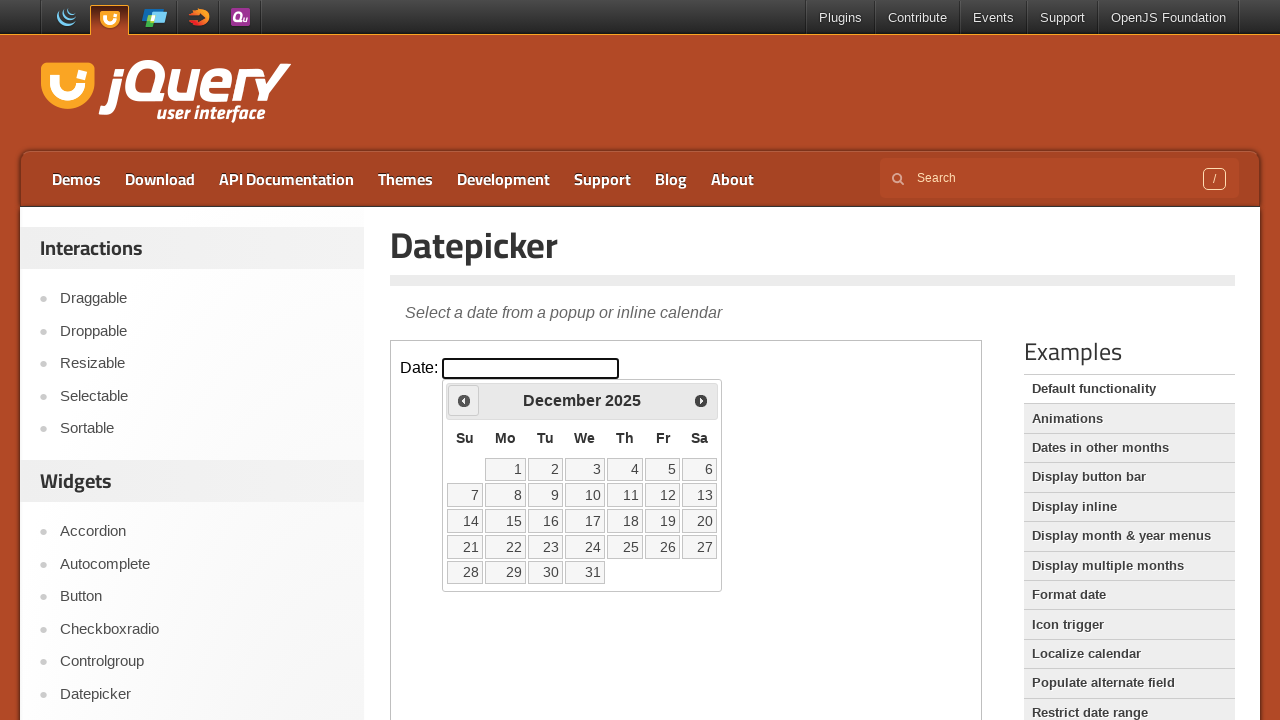

Waited for calendar to update
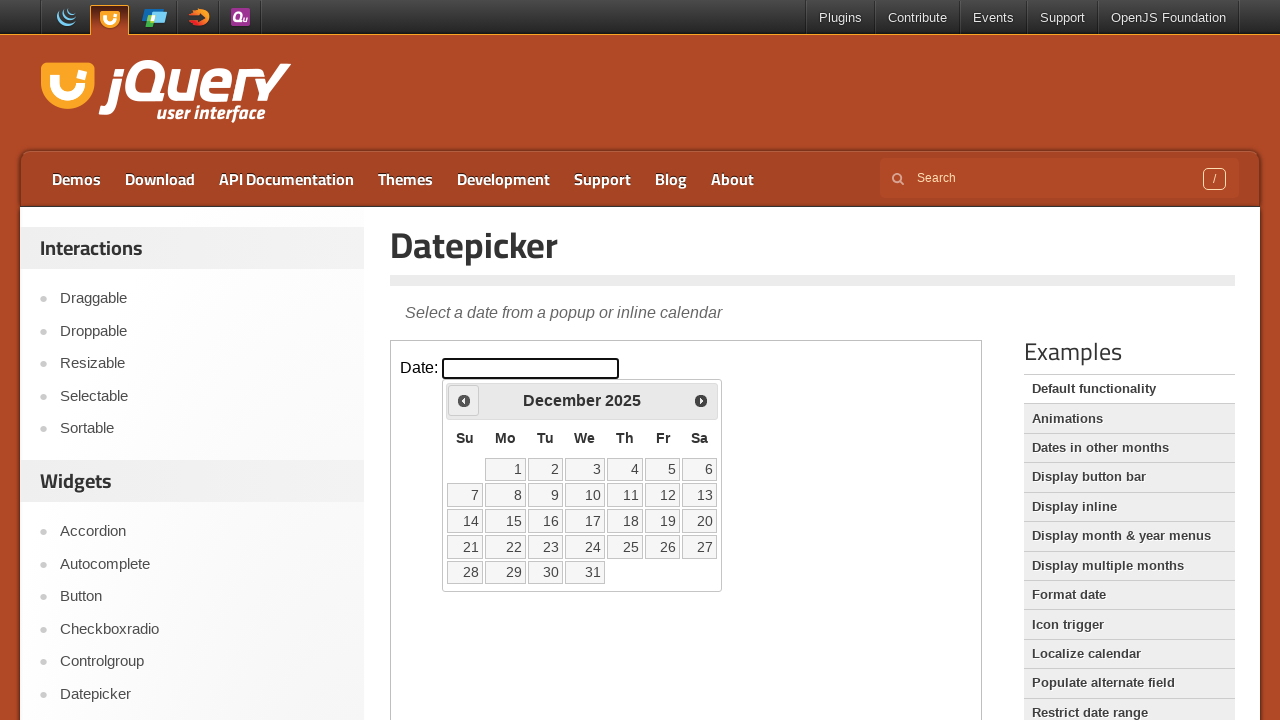

Checked current month/year: December 2025
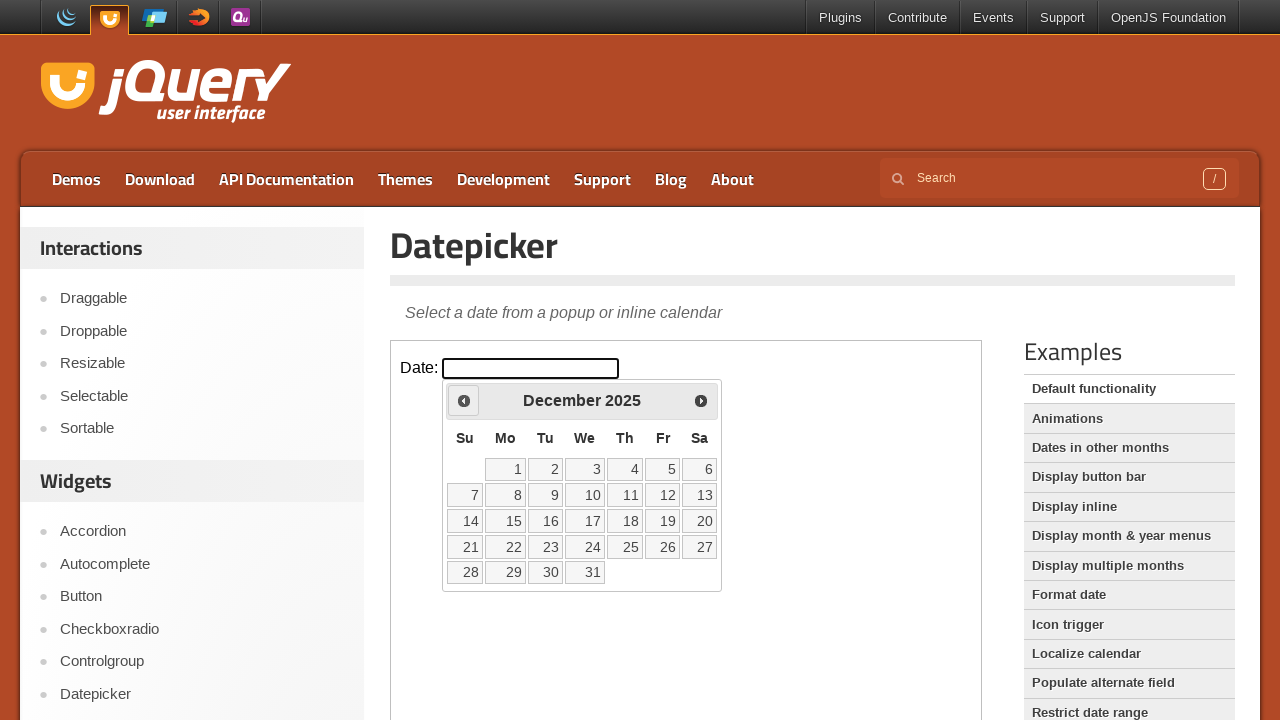

Clicked previous month button to navigate backwards at (464, 400) on iframe.demo-frame >> nth=0 >> internal:control=enter-frame >> span.ui-icon-circl
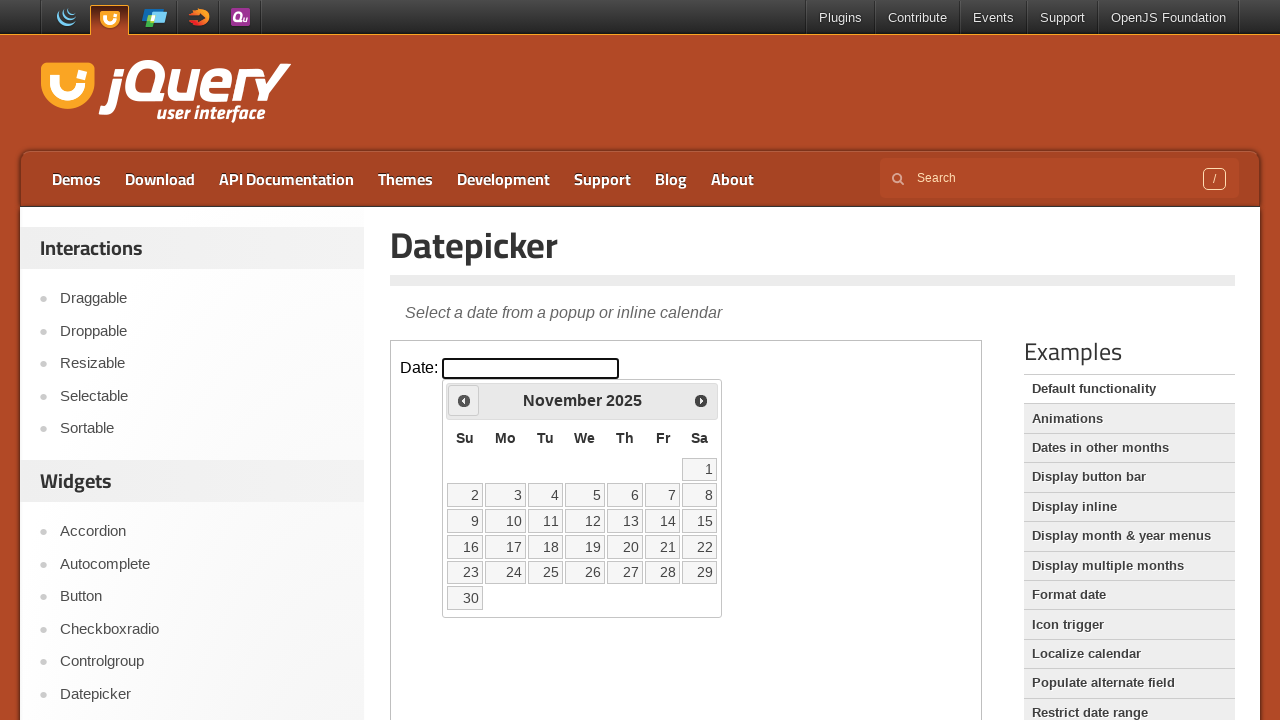

Waited for calendar to update
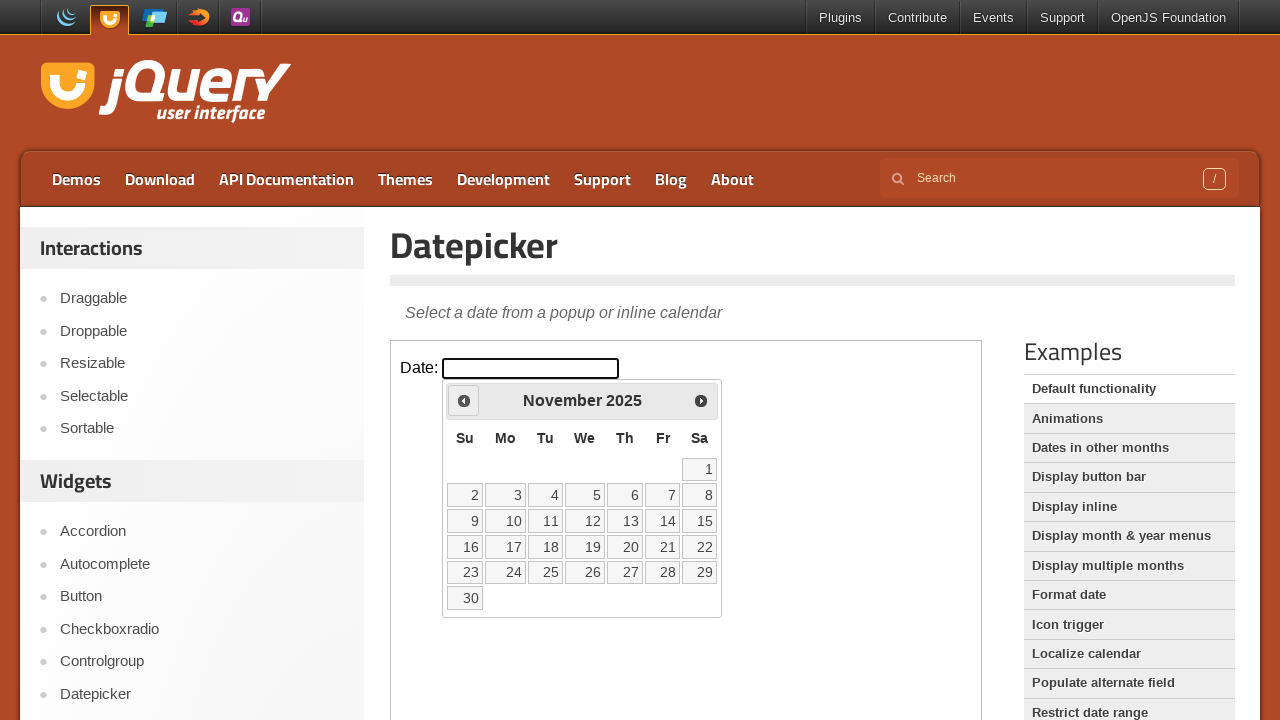

Checked current month/year: November 2025
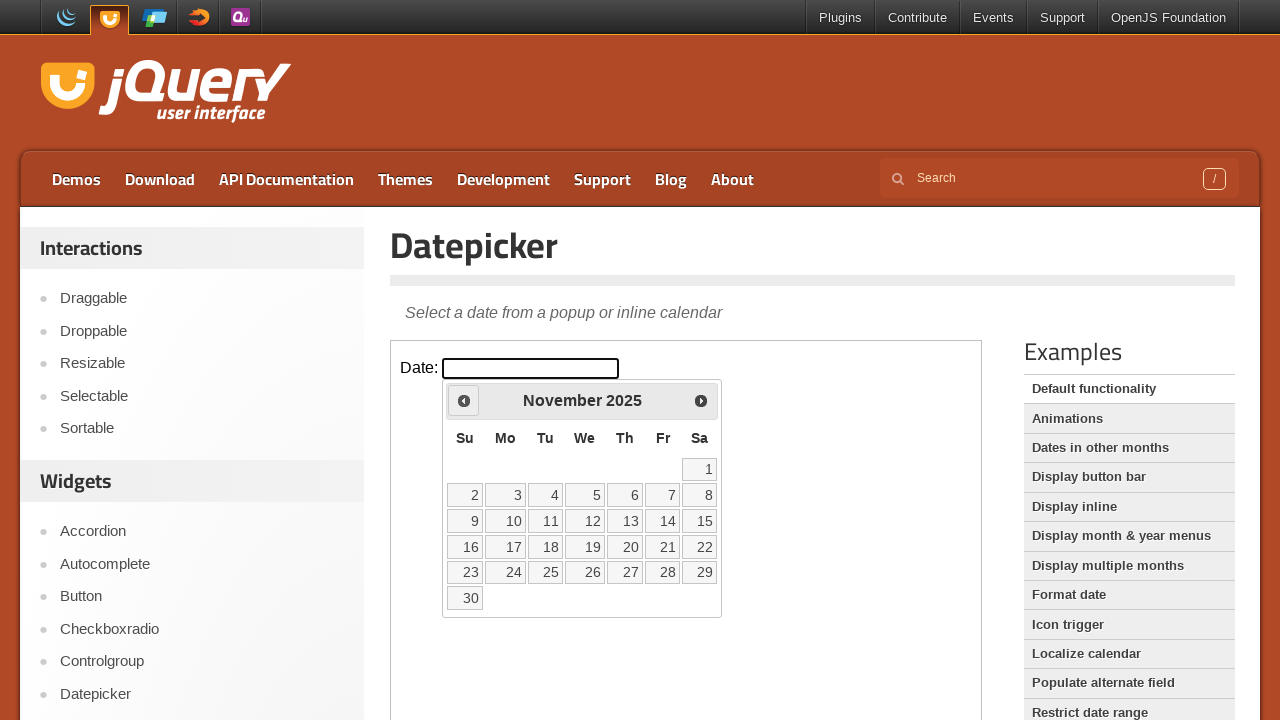

Clicked previous month button to navigate backwards at (464, 400) on iframe.demo-frame >> nth=0 >> internal:control=enter-frame >> span.ui-icon-circl
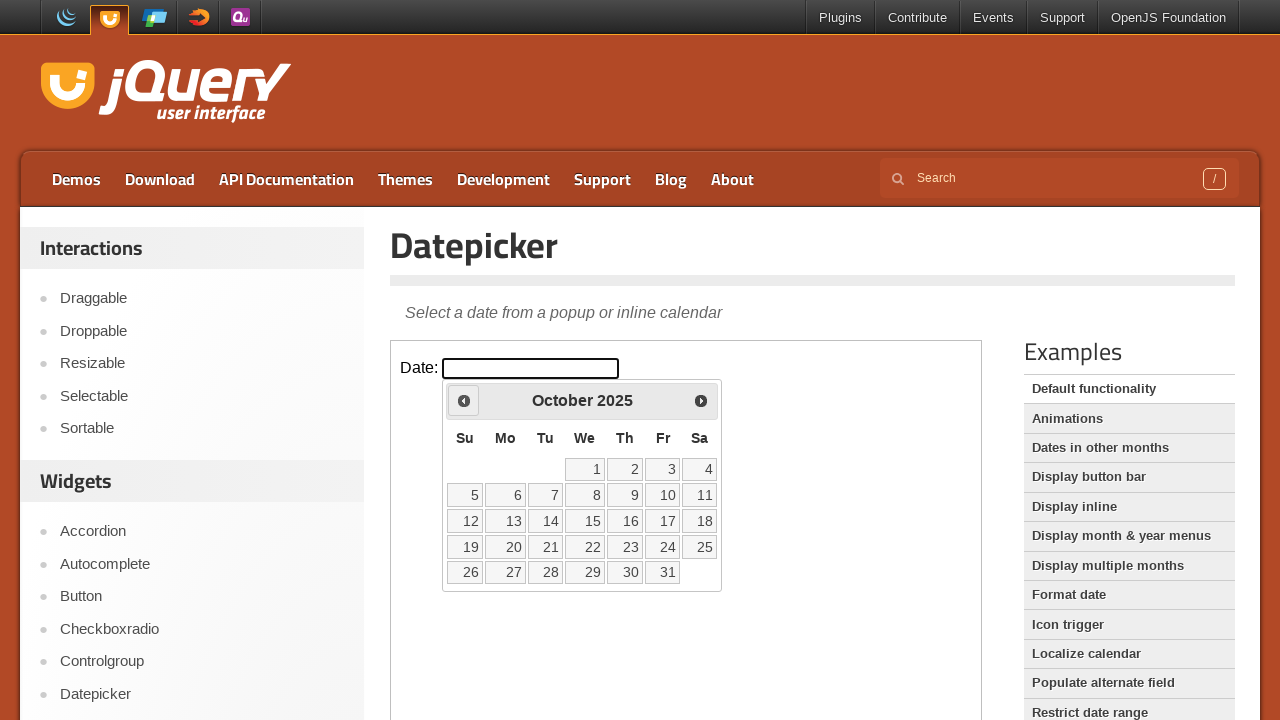

Waited for calendar to update
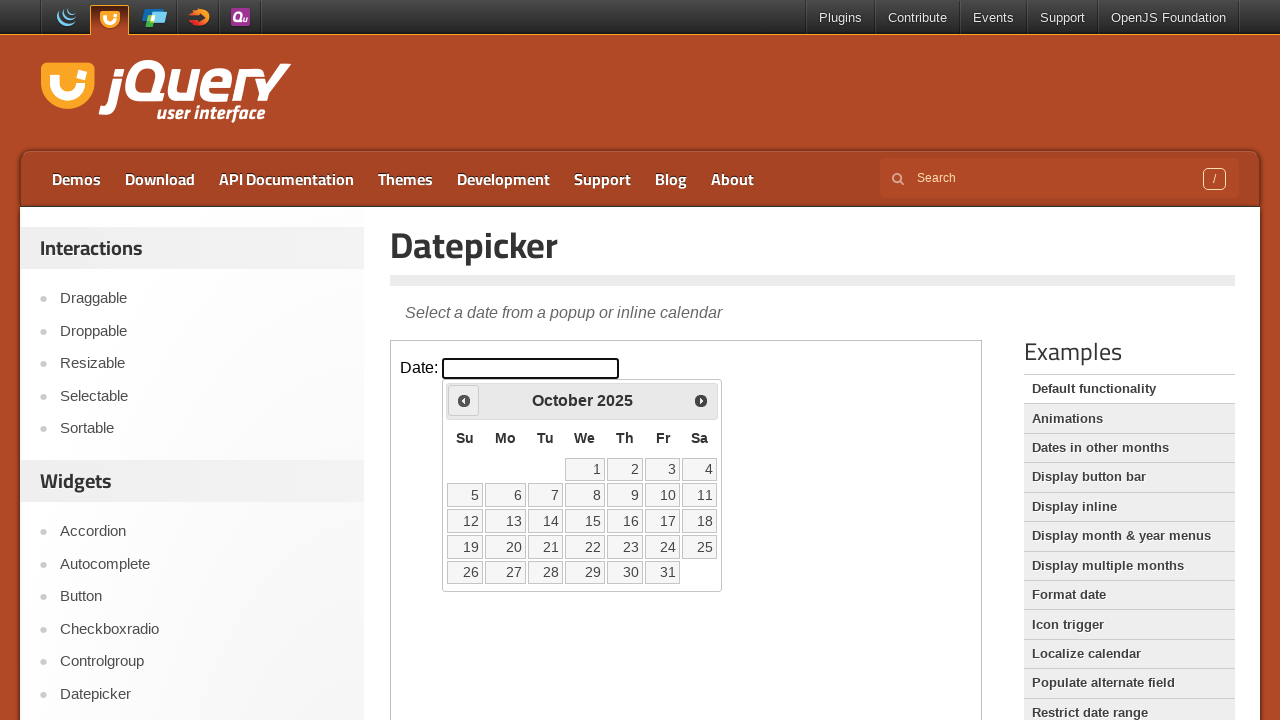

Checked current month/year: October 2025
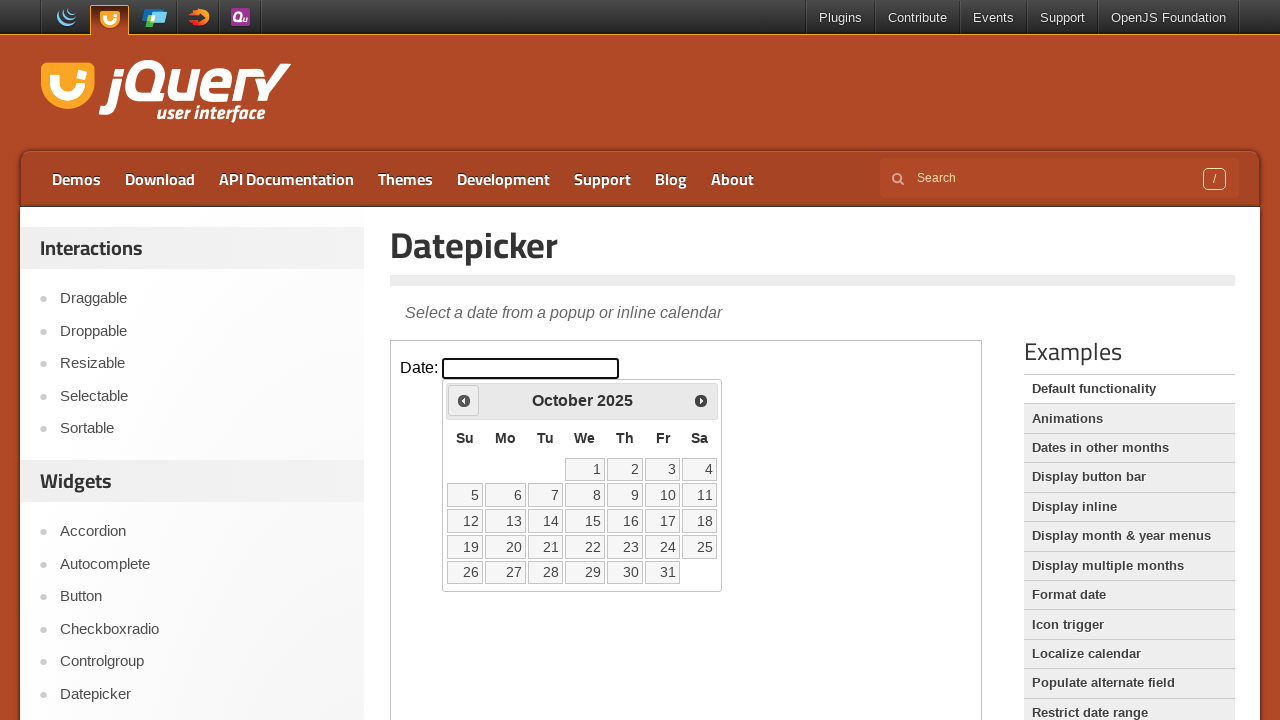

Clicked previous month button to navigate backwards at (464, 400) on iframe.demo-frame >> nth=0 >> internal:control=enter-frame >> span.ui-icon-circl
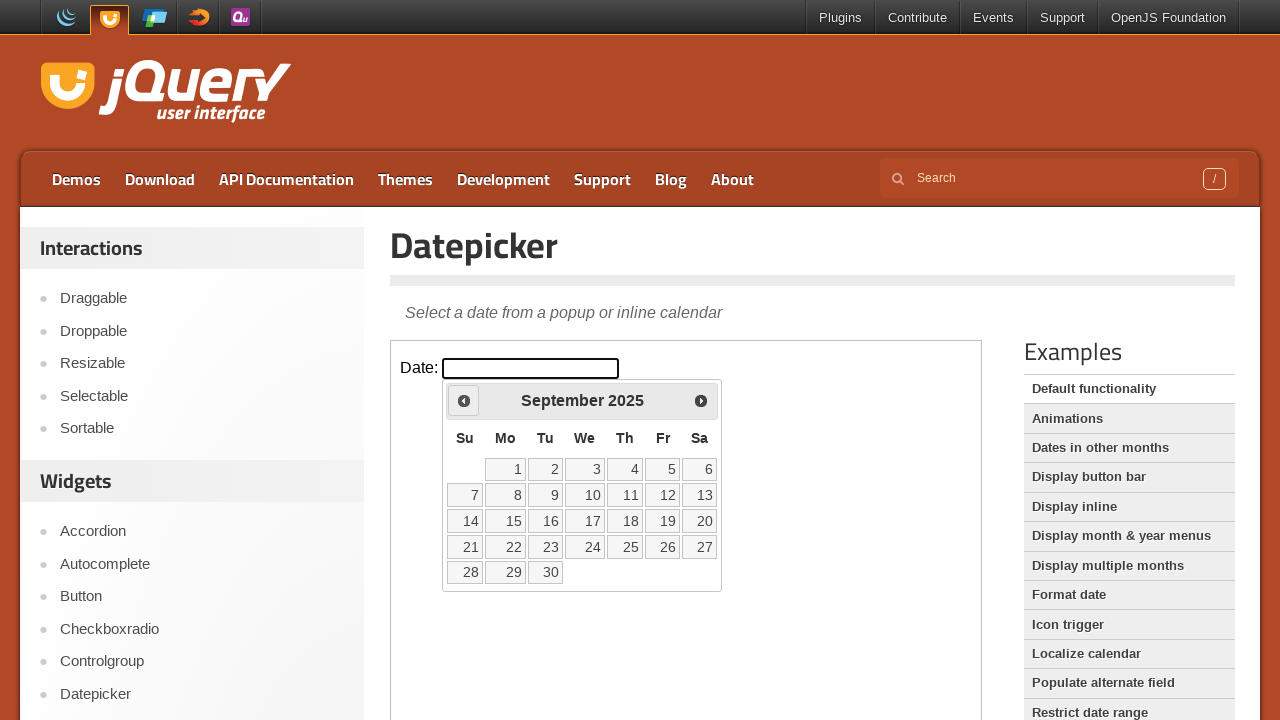

Waited for calendar to update
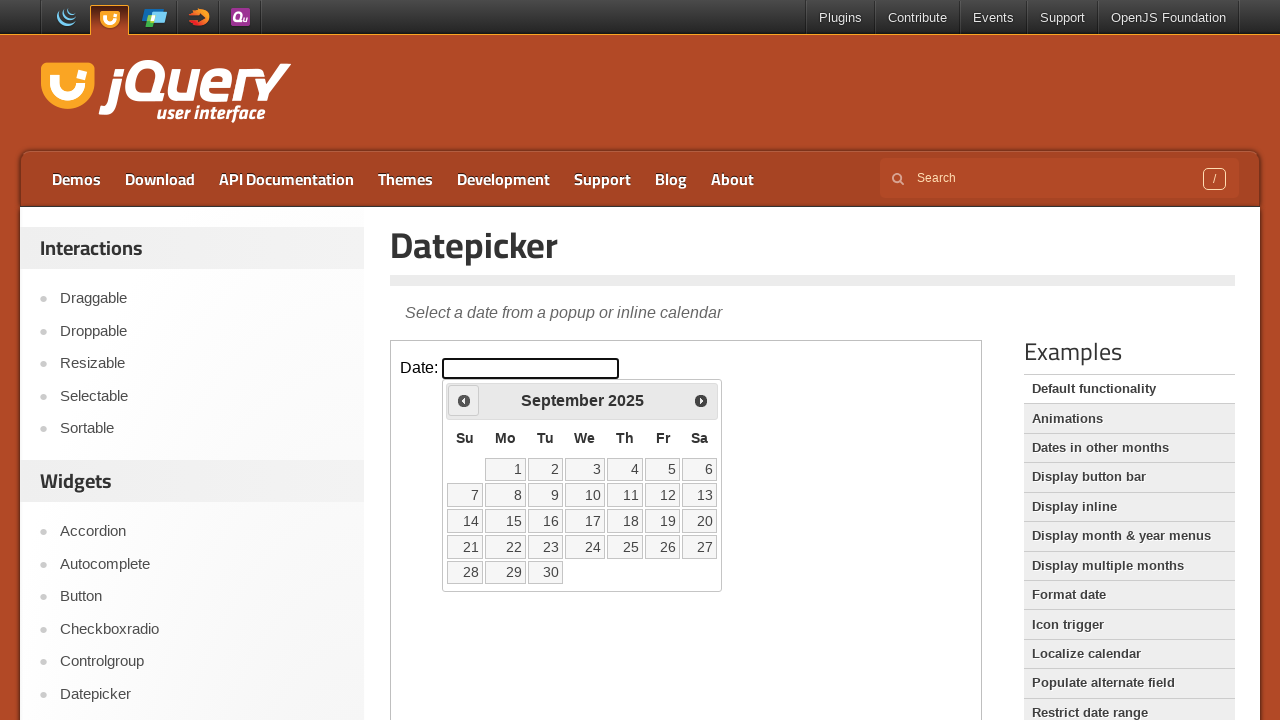

Checked current month/year: September 2025
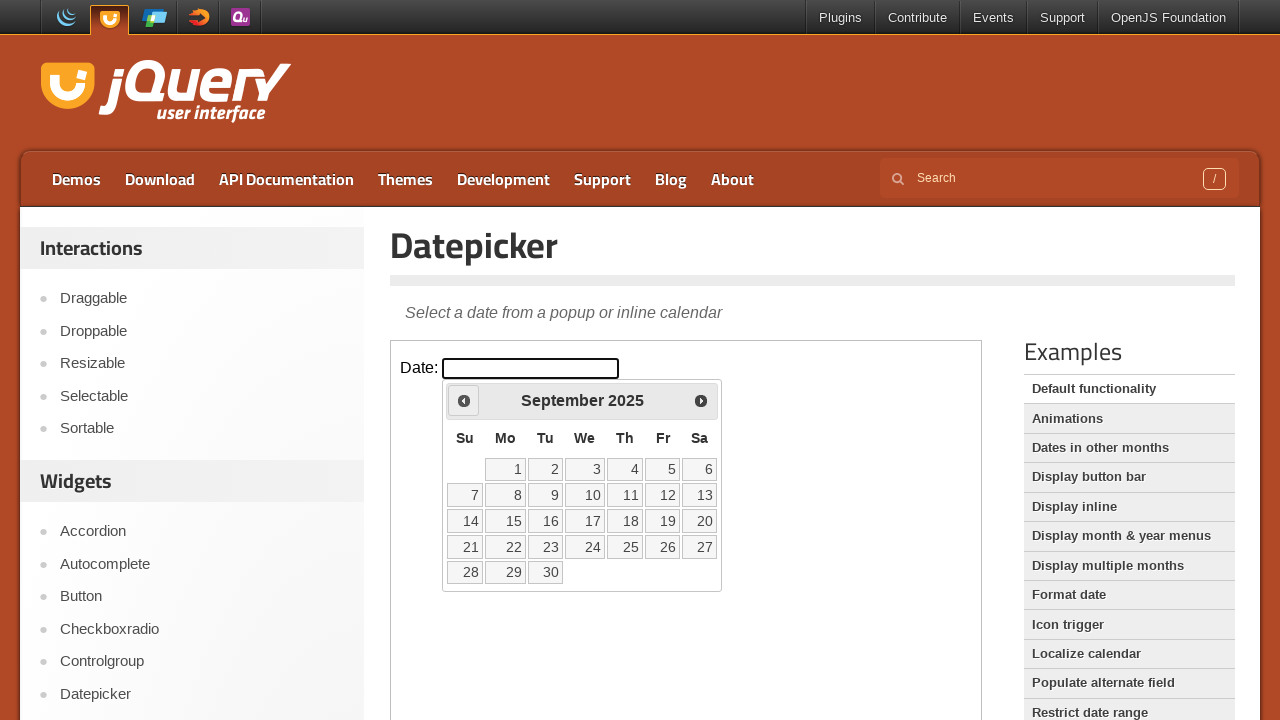

Clicked previous month button to navigate backwards at (464, 400) on iframe.demo-frame >> nth=0 >> internal:control=enter-frame >> span.ui-icon-circl
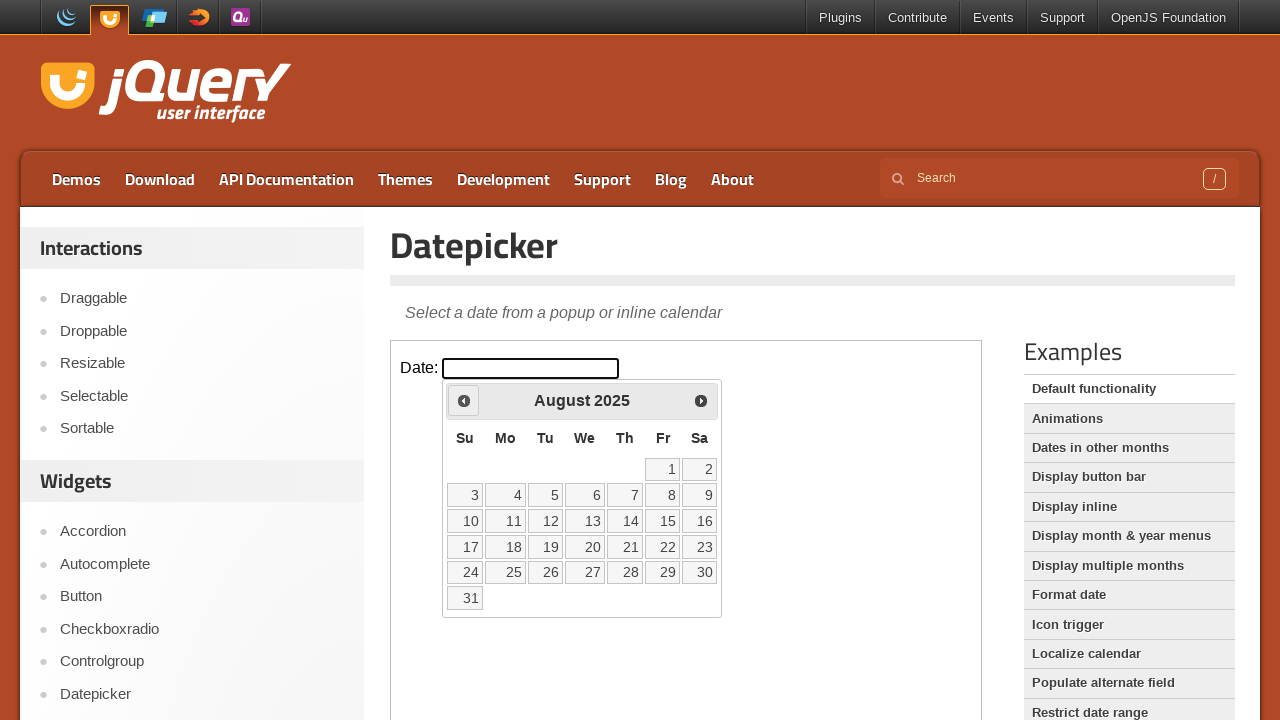

Waited for calendar to update
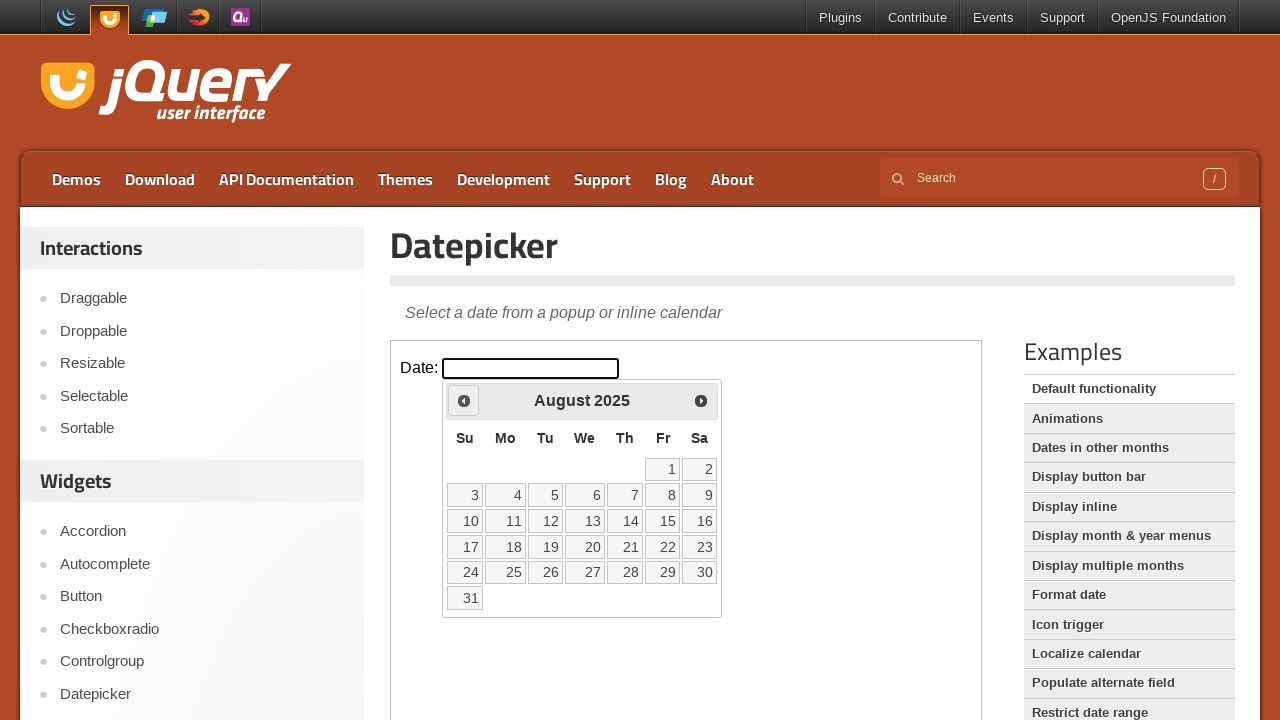

Checked current month/year: August 2025
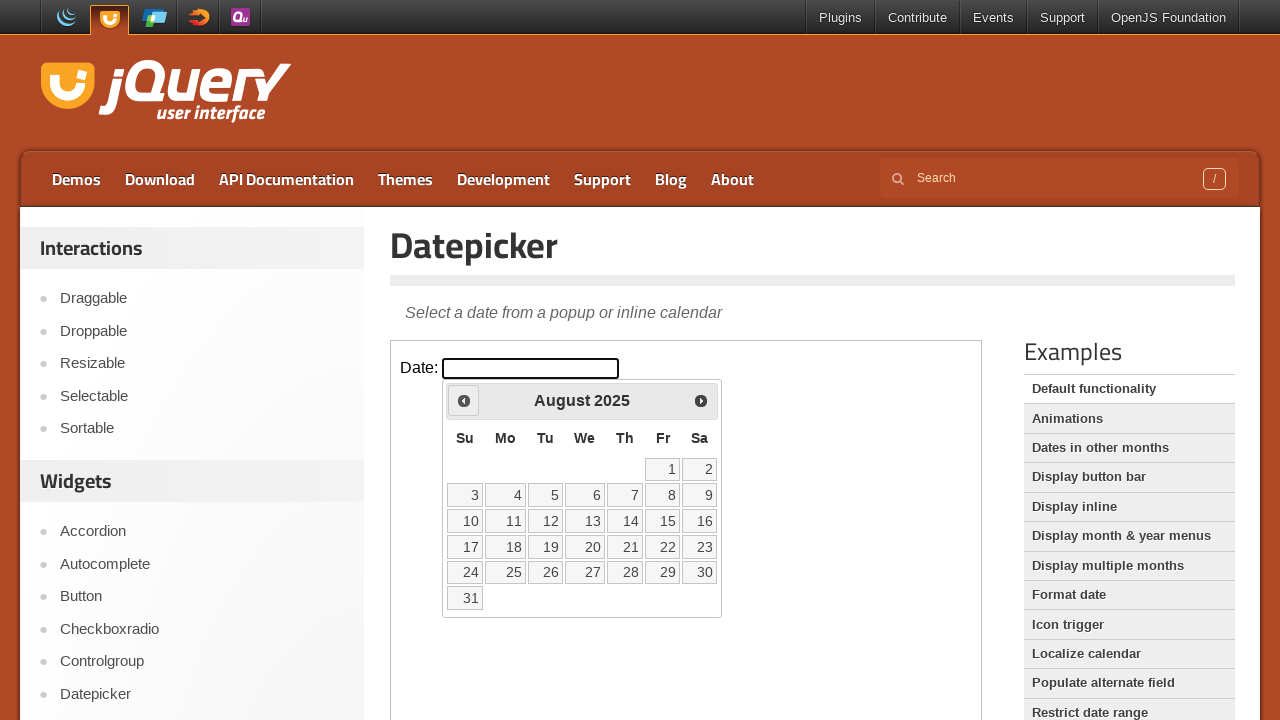

Clicked previous month button to navigate backwards at (464, 400) on iframe.demo-frame >> nth=0 >> internal:control=enter-frame >> span.ui-icon-circl
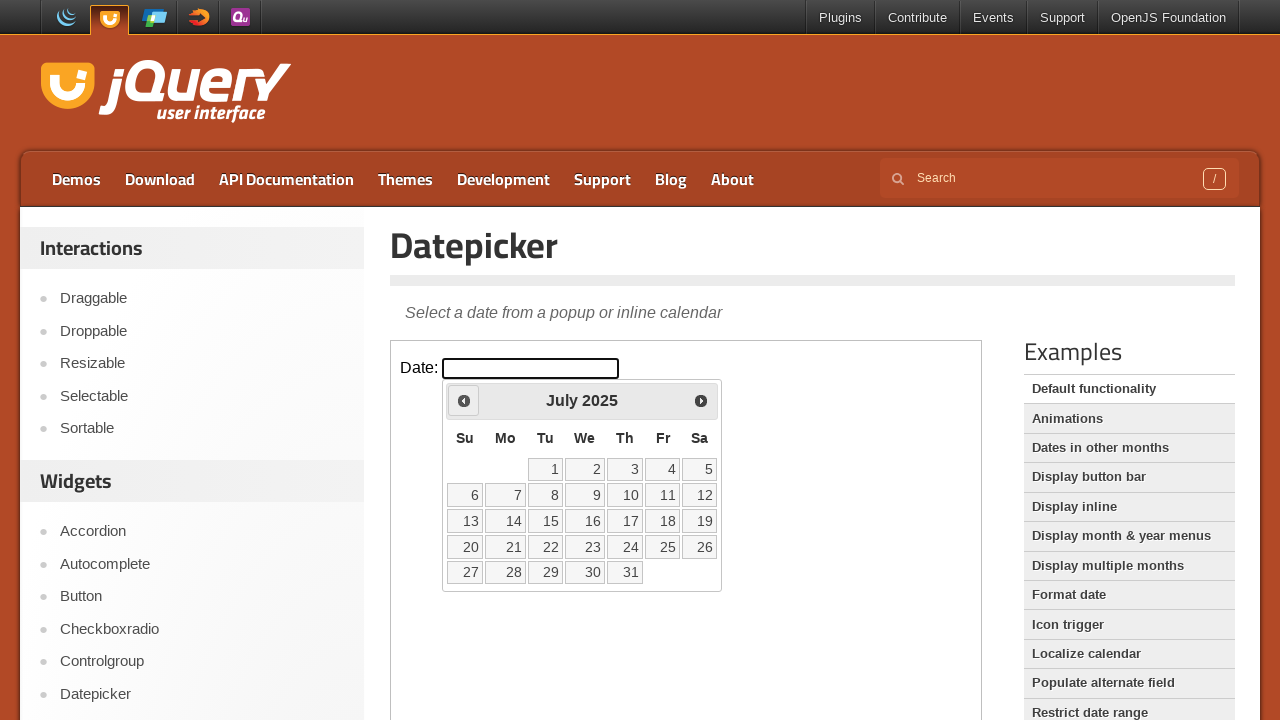

Waited for calendar to update
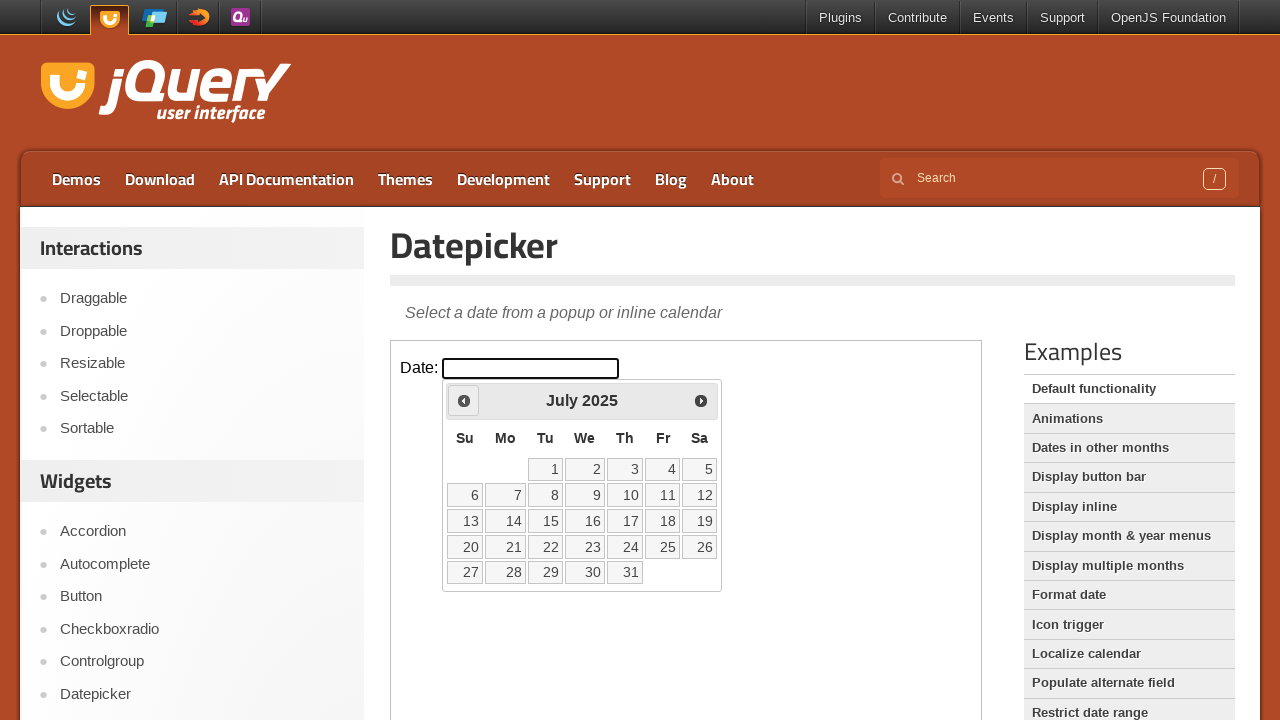

Checked current month/year: July 2025
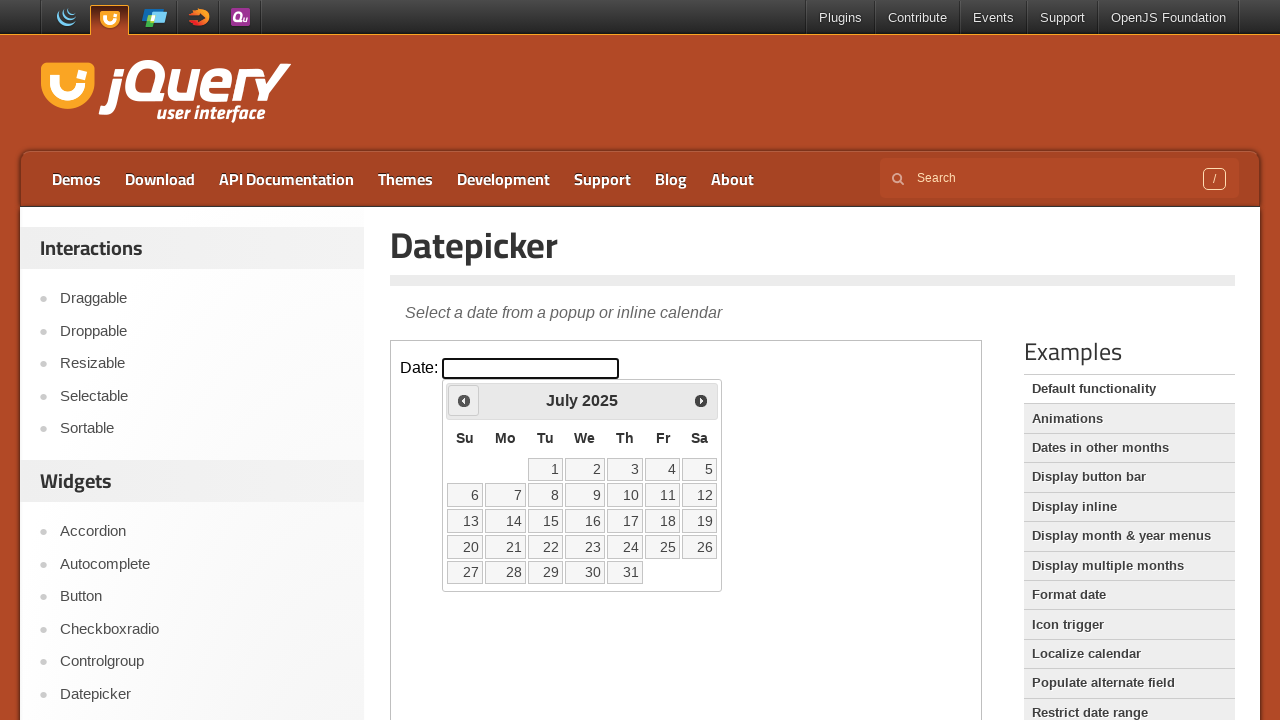

Clicked previous month button to navigate backwards at (464, 400) on iframe.demo-frame >> nth=0 >> internal:control=enter-frame >> span.ui-icon-circl
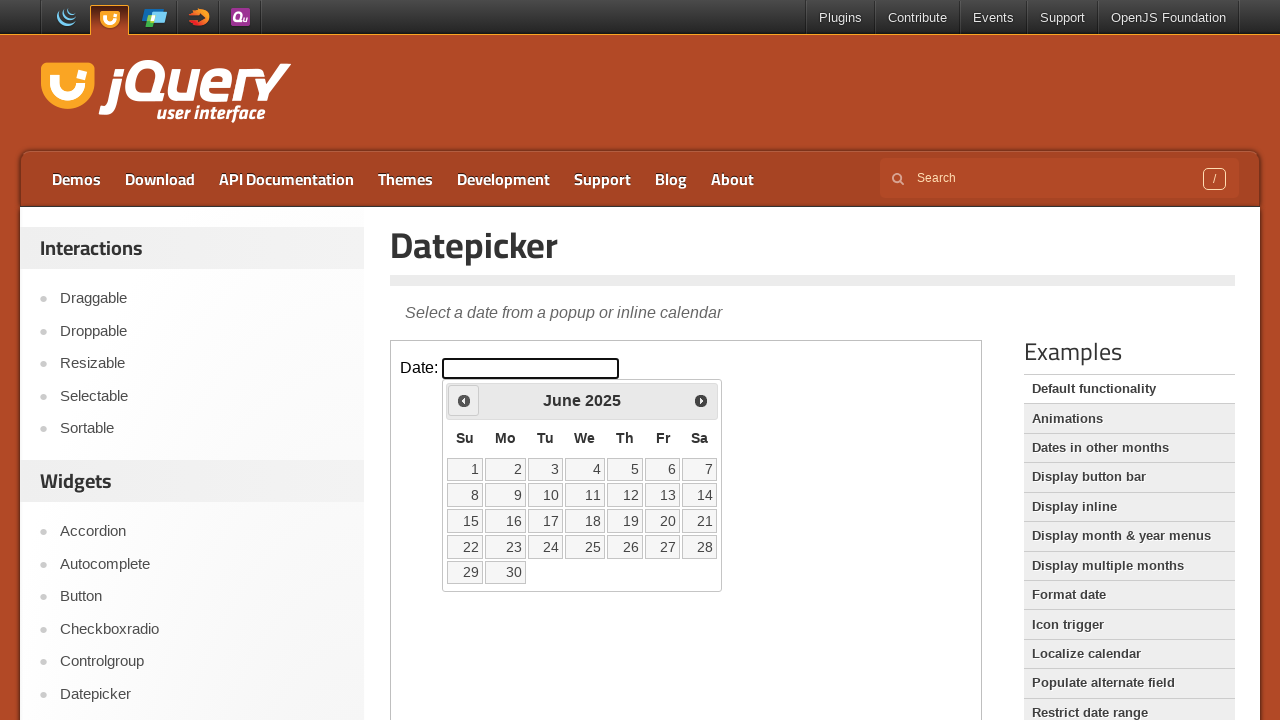

Waited for calendar to update
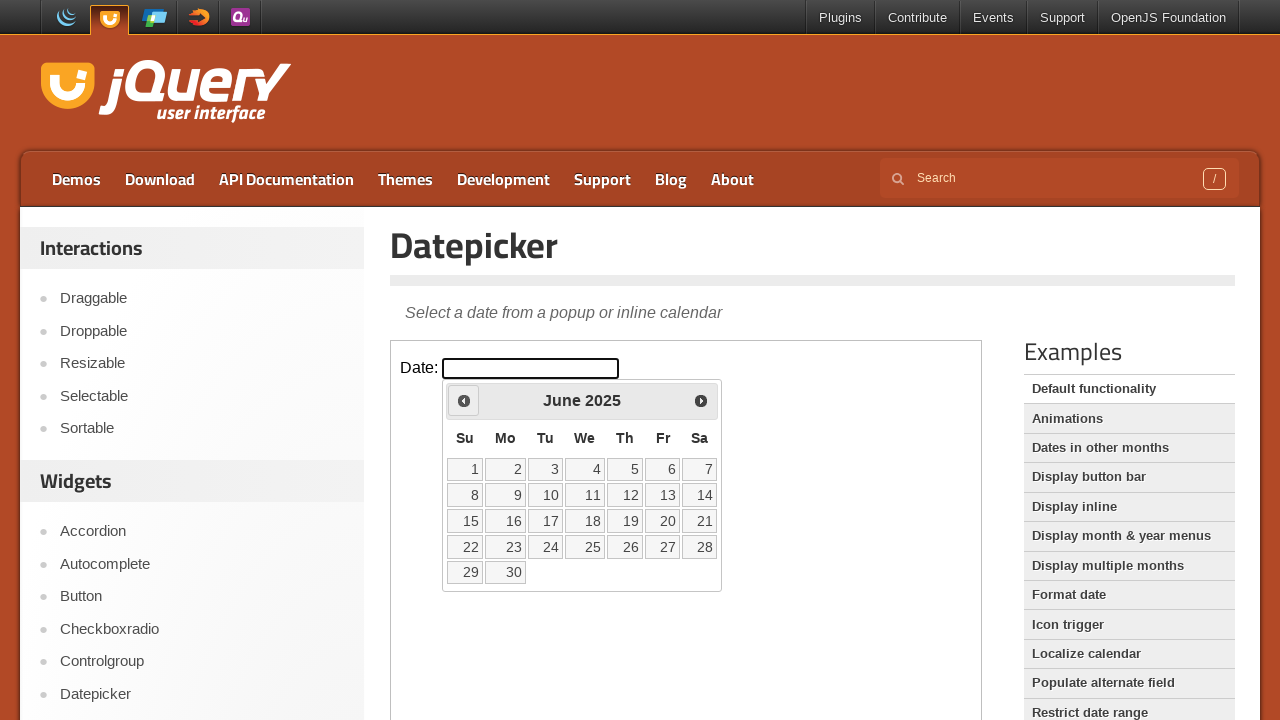

Checked current month/year: June 2025
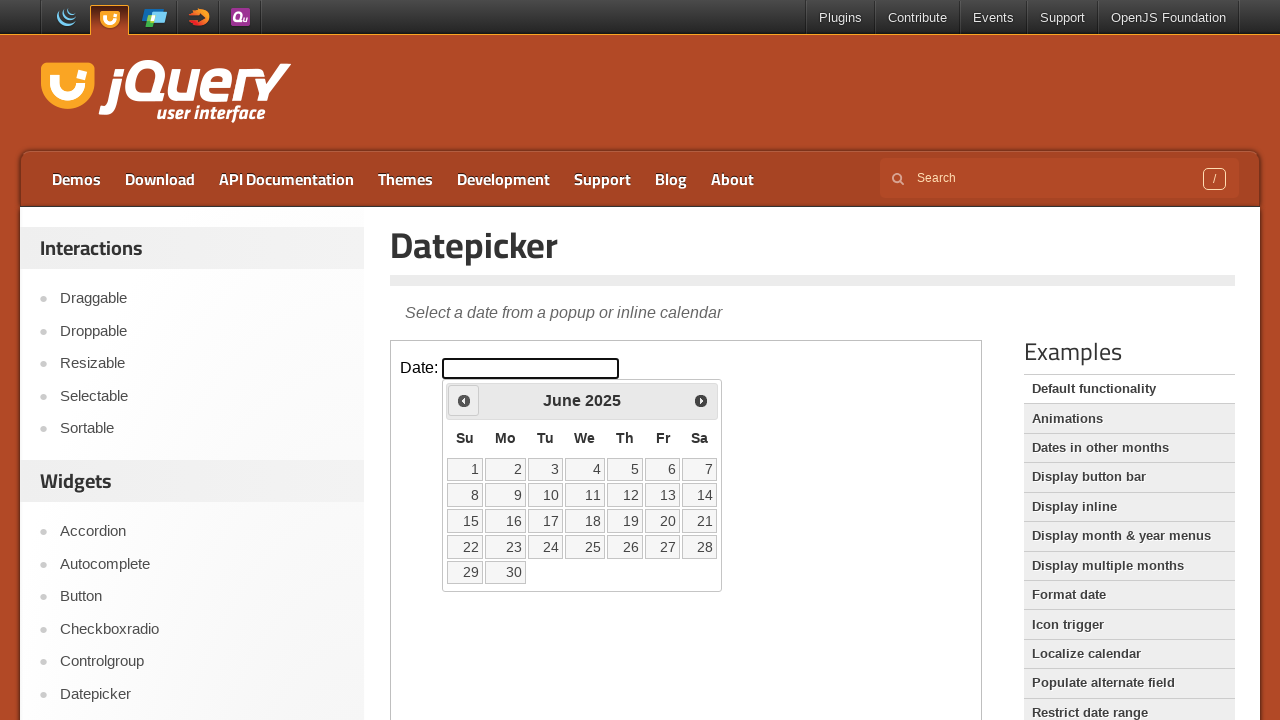

Clicked previous month button to navigate backwards at (464, 400) on iframe.demo-frame >> nth=0 >> internal:control=enter-frame >> span.ui-icon-circl
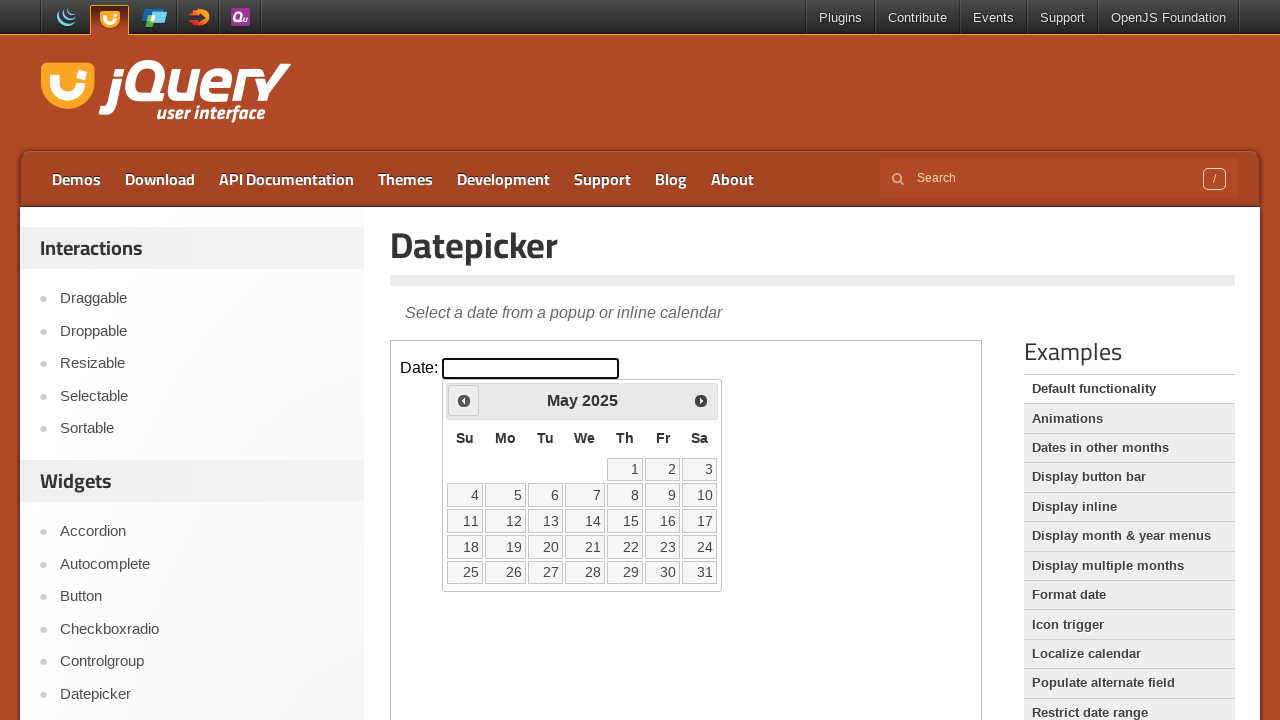

Waited for calendar to update
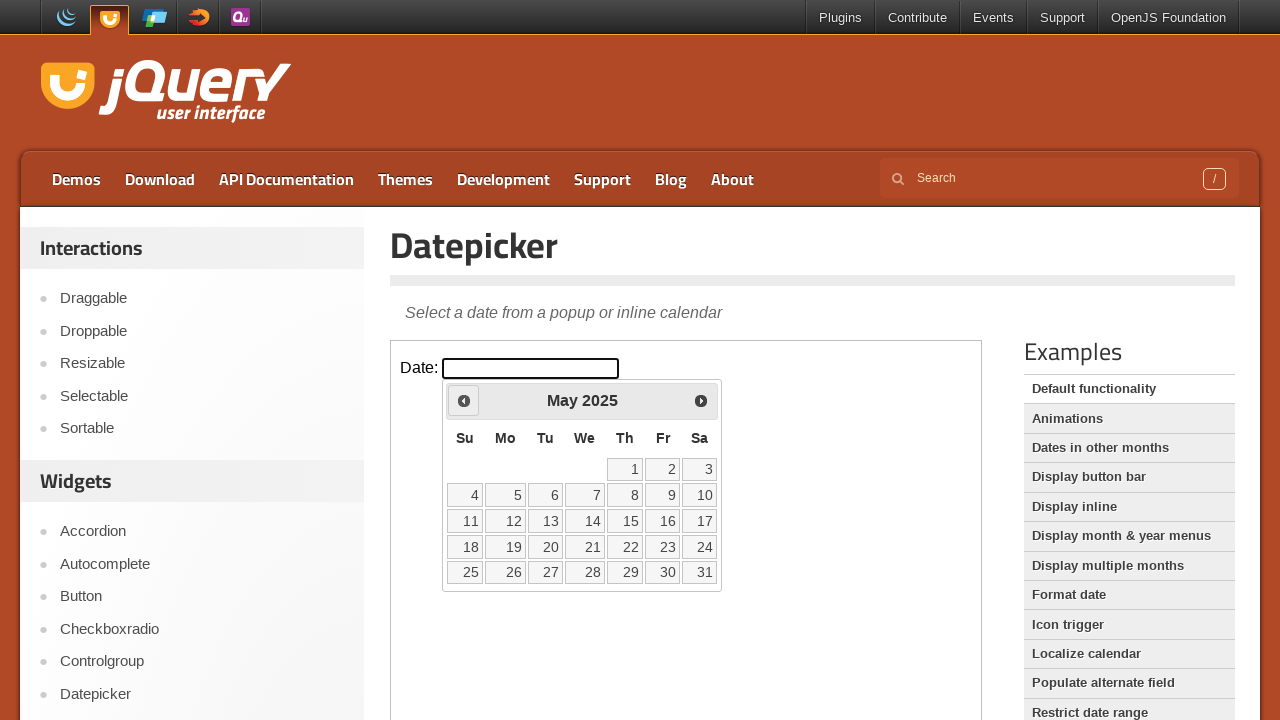

Checked current month/year: May 2025
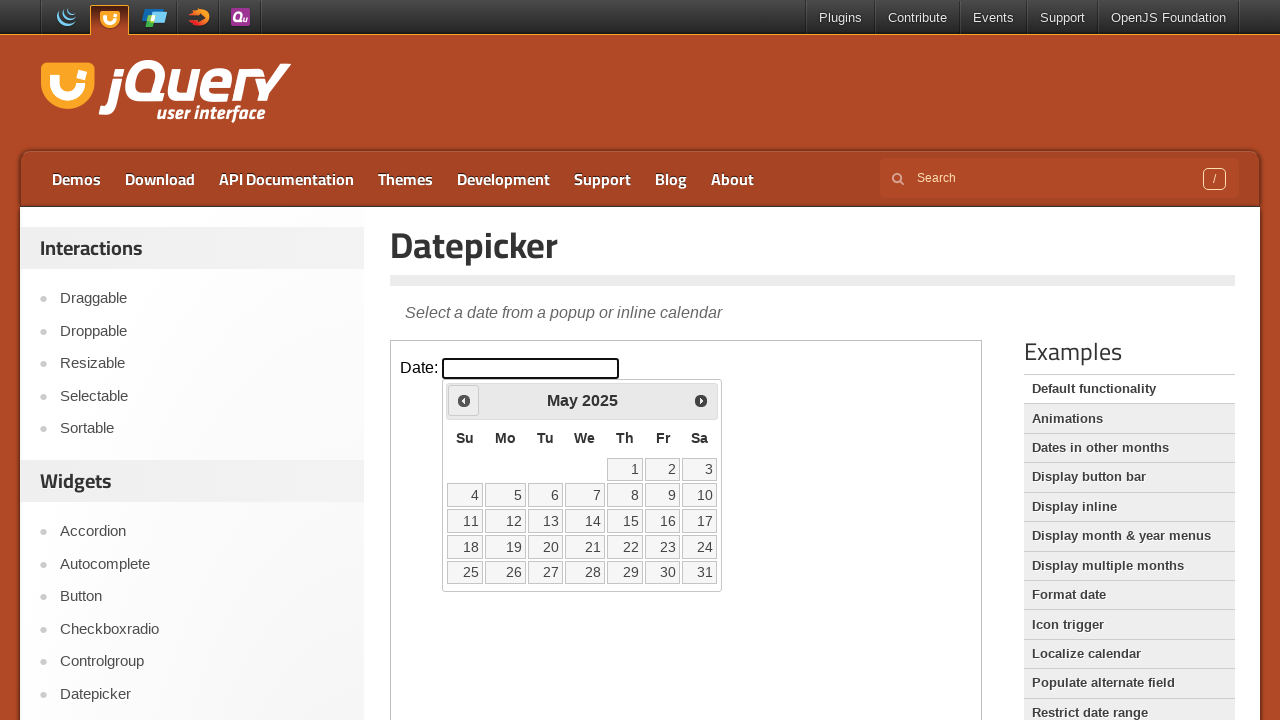

Clicked previous month button to navigate backwards at (464, 400) on iframe.demo-frame >> nth=0 >> internal:control=enter-frame >> span.ui-icon-circl
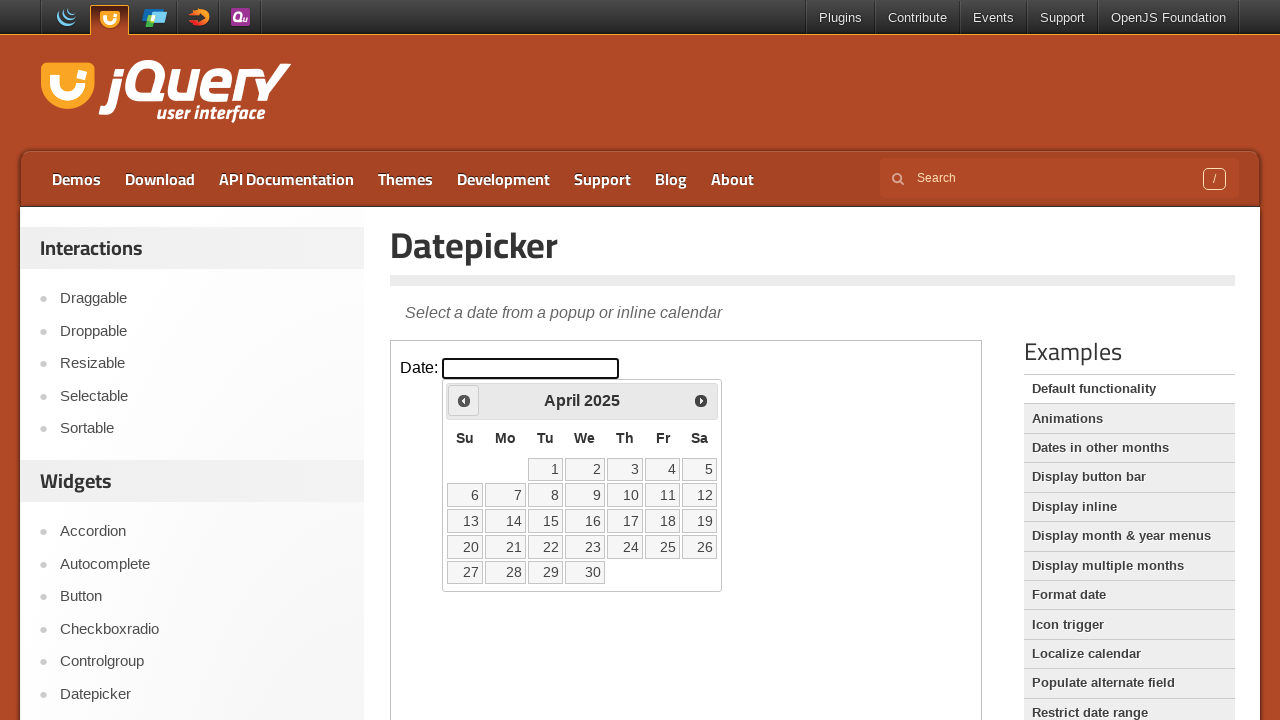

Waited for calendar to update
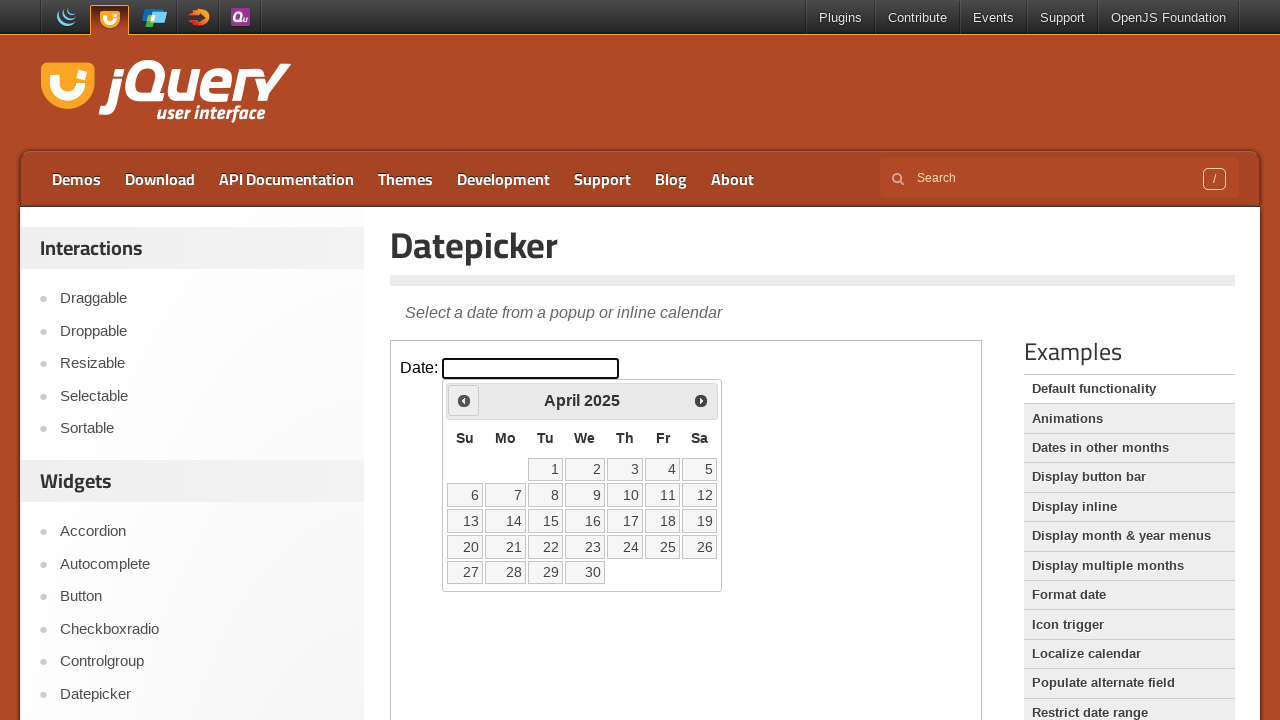

Checked current month/year: April 2025
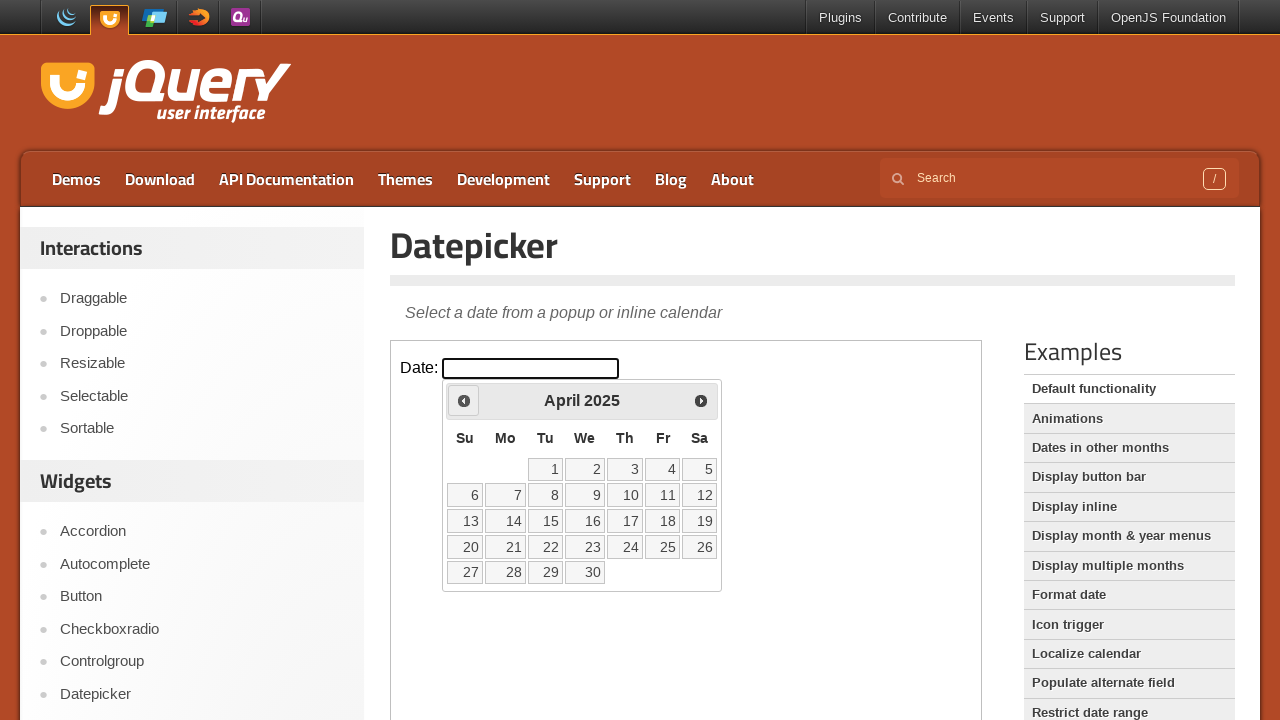

Clicked previous month button to navigate backwards at (464, 400) on iframe.demo-frame >> nth=0 >> internal:control=enter-frame >> span.ui-icon-circl
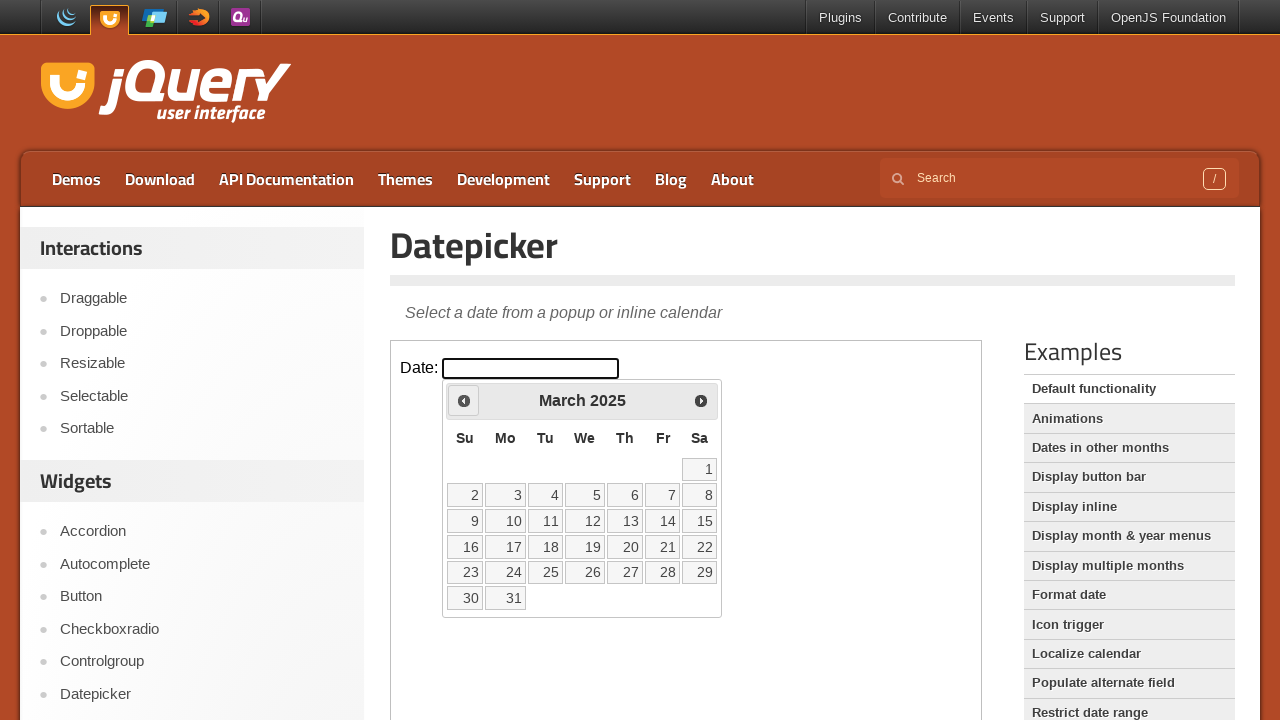

Waited for calendar to update
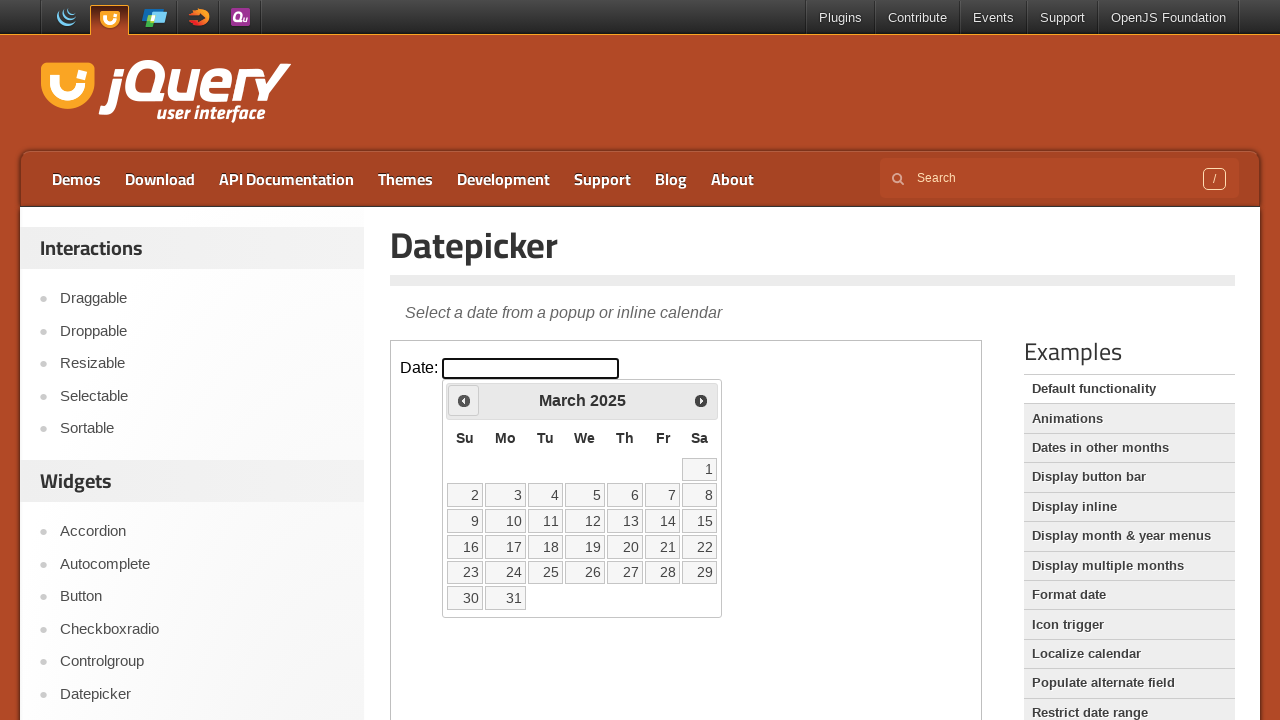

Checked current month/year: March 2025
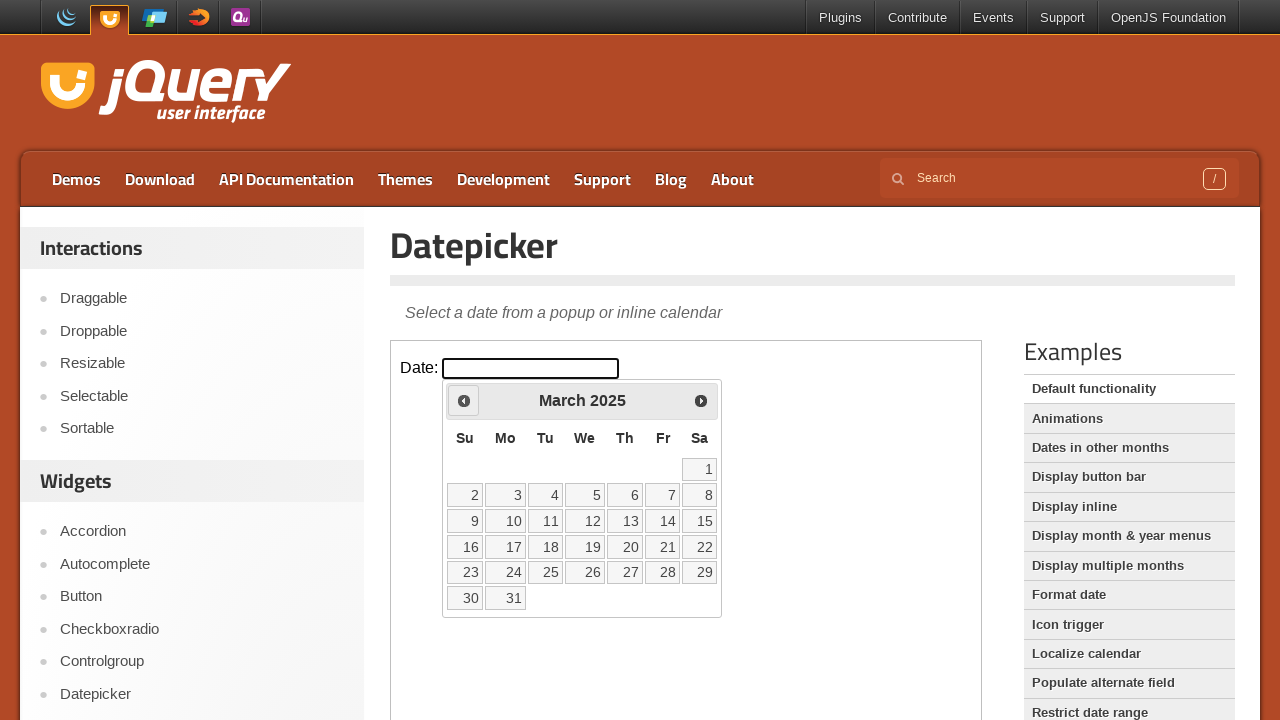

Clicked previous month button to navigate backwards at (464, 400) on iframe.demo-frame >> nth=0 >> internal:control=enter-frame >> span.ui-icon-circl
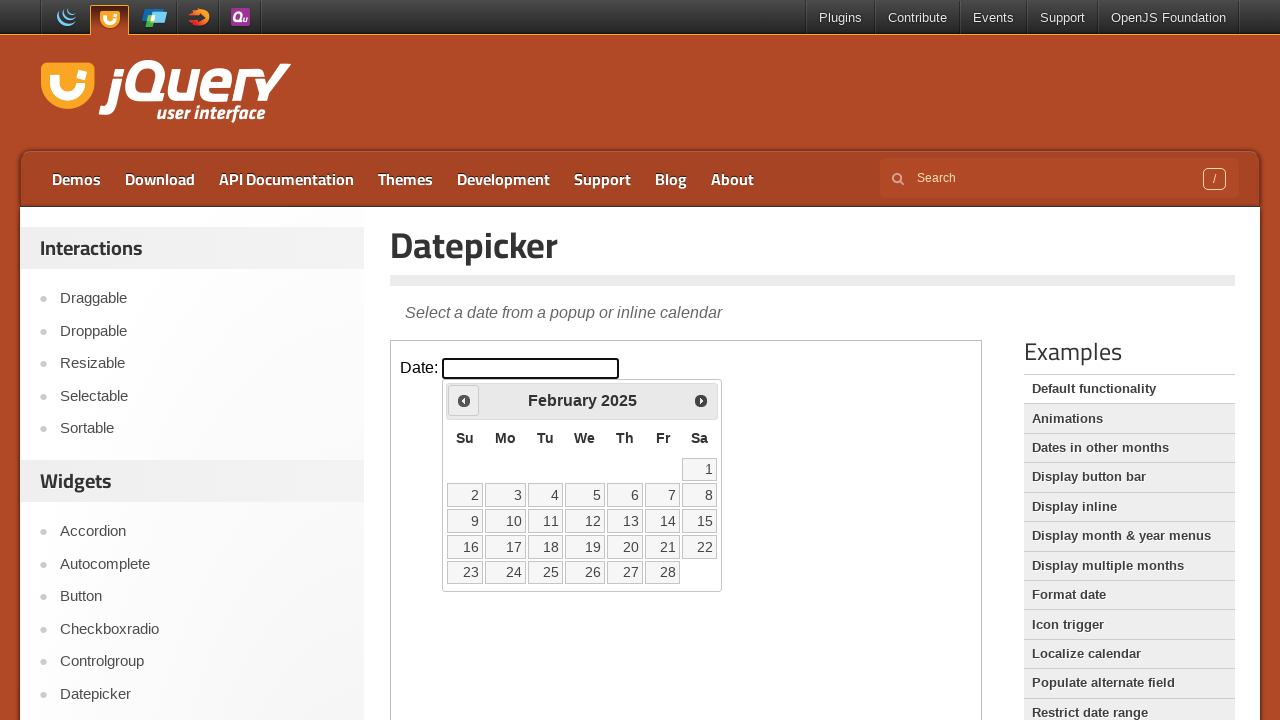

Waited for calendar to update
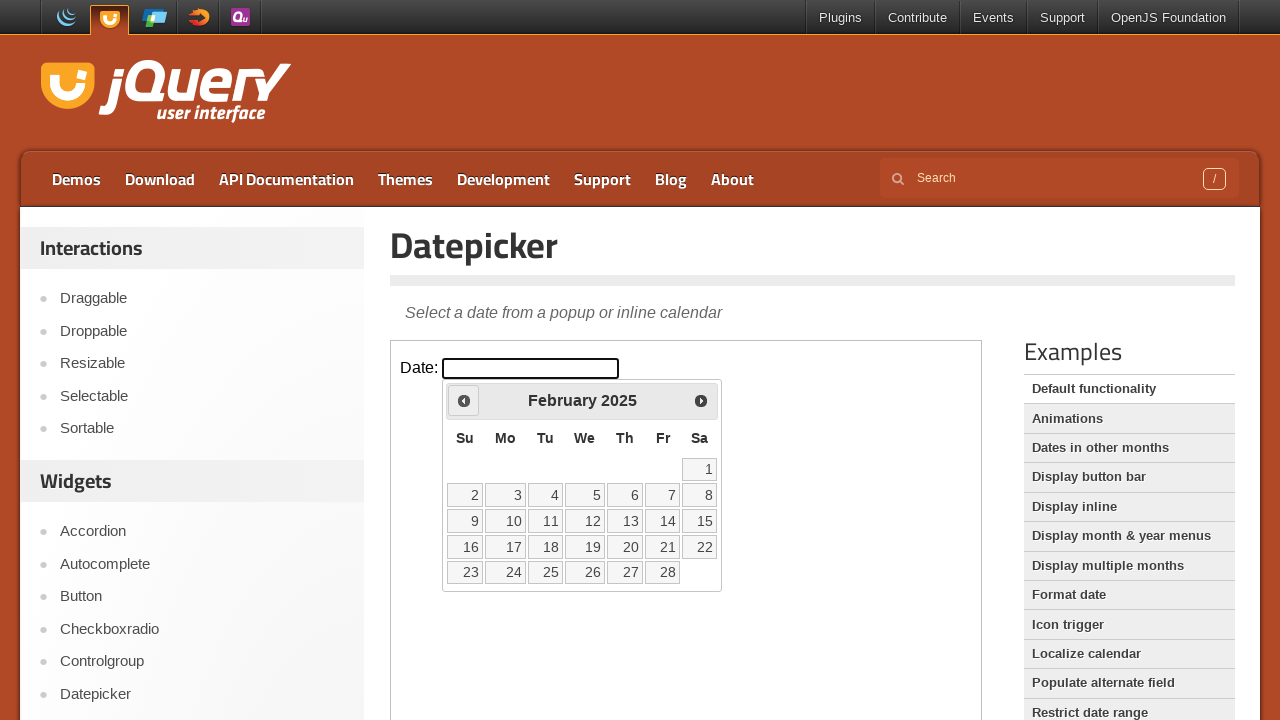

Checked current month/year: February 2025
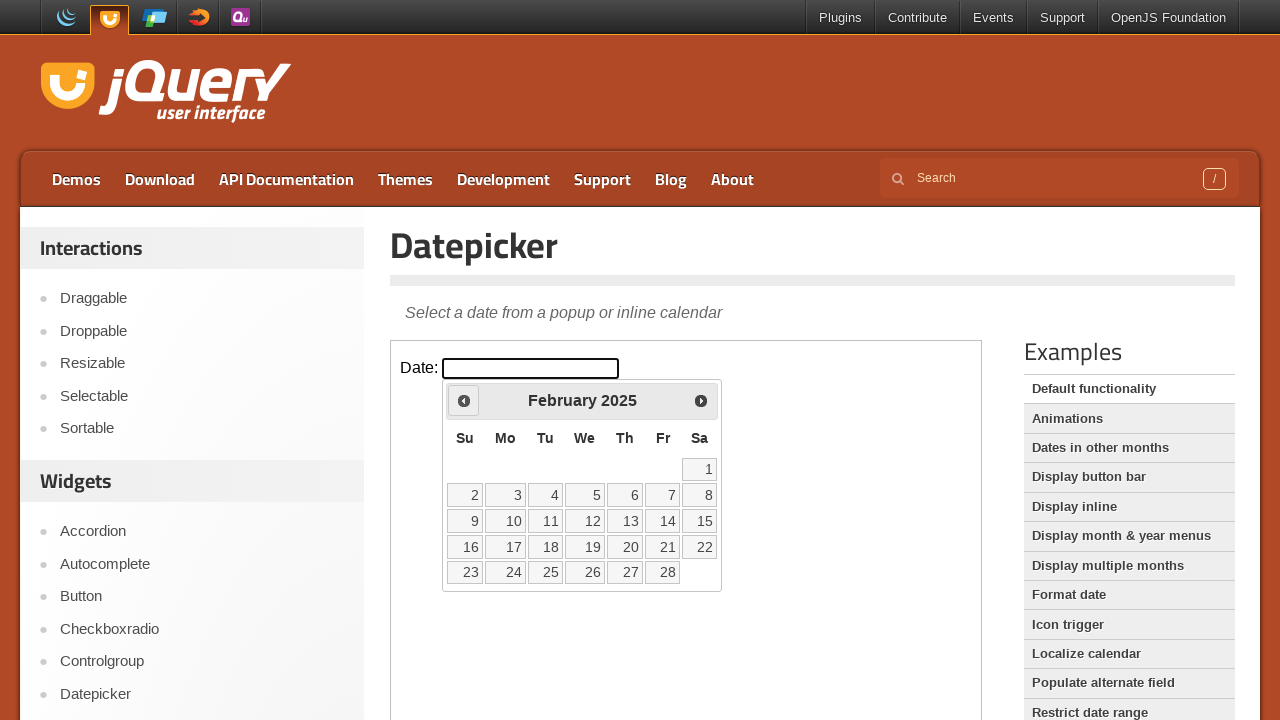

Clicked previous month button to navigate backwards at (464, 400) on iframe.demo-frame >> nth=0 >> internal:control=enter-frame >> span.ui-icon-circl
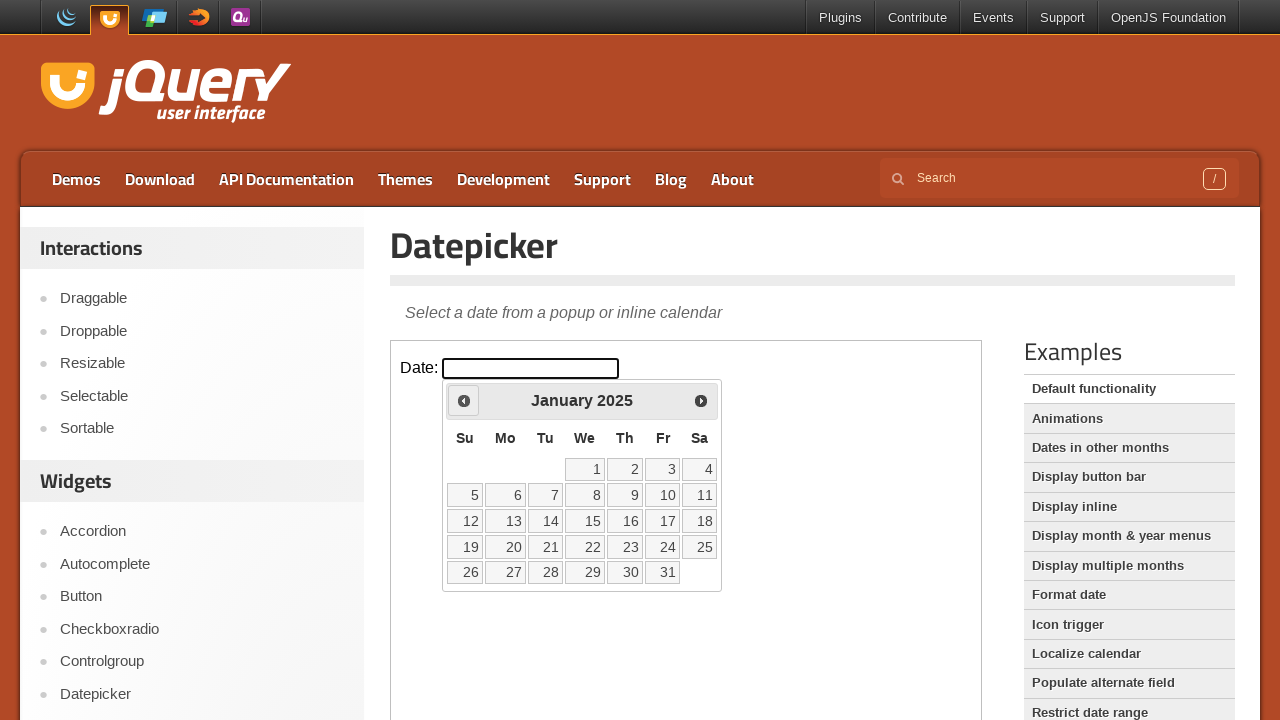

Waited for calendar to update
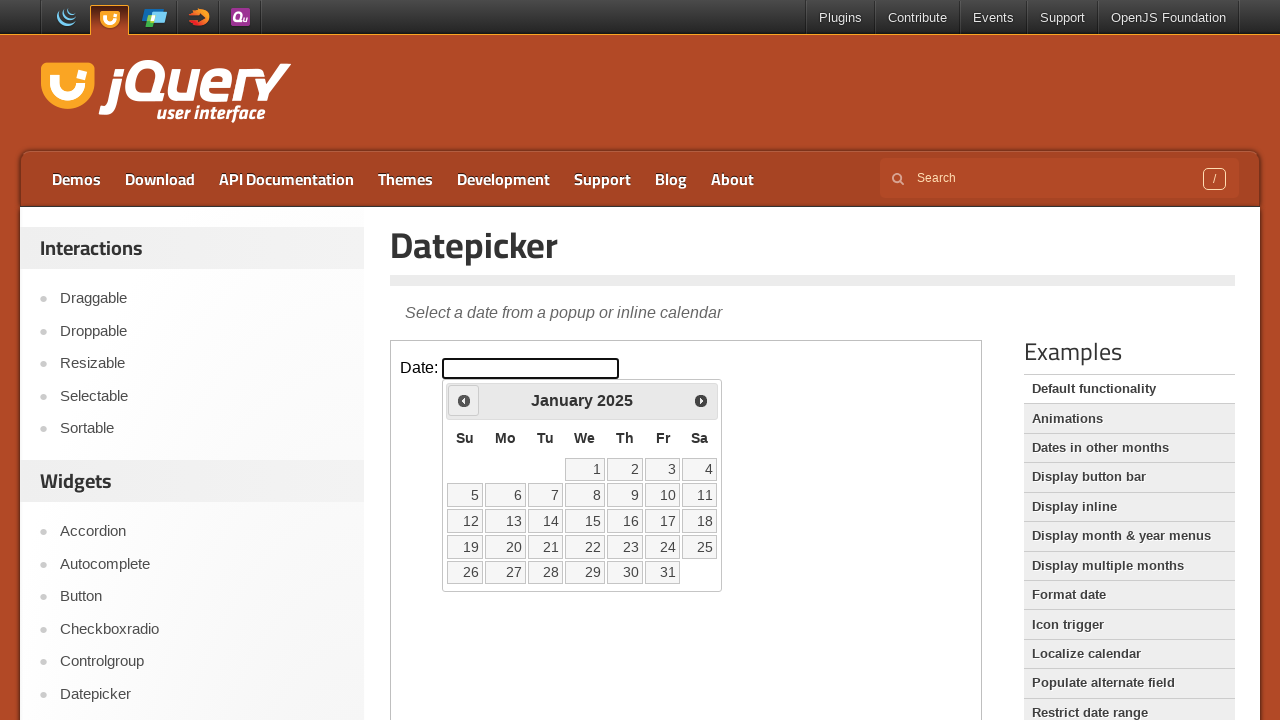

Checked current month/year: January 2025
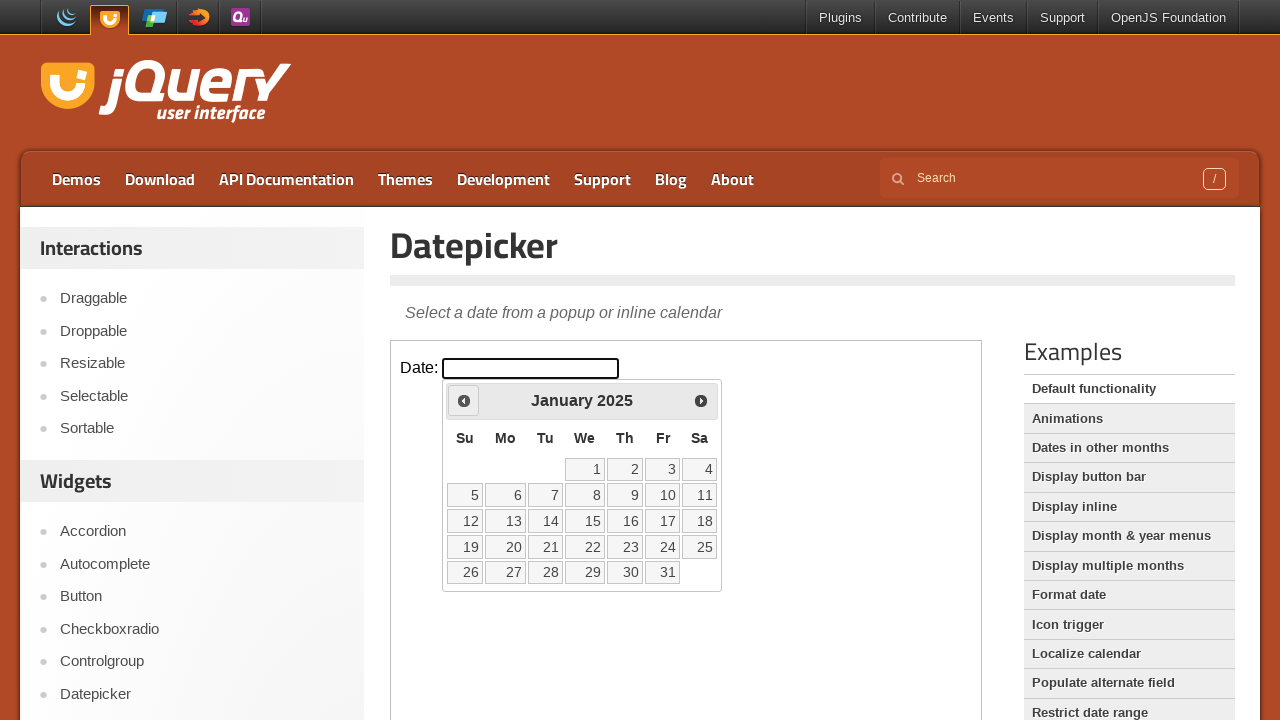

Clicked previous month button to navigate backwards at (464, 400) on iframe.demo-frame >> nth=0 >> internal:control=enter-frame >> span.ui-icon-circl
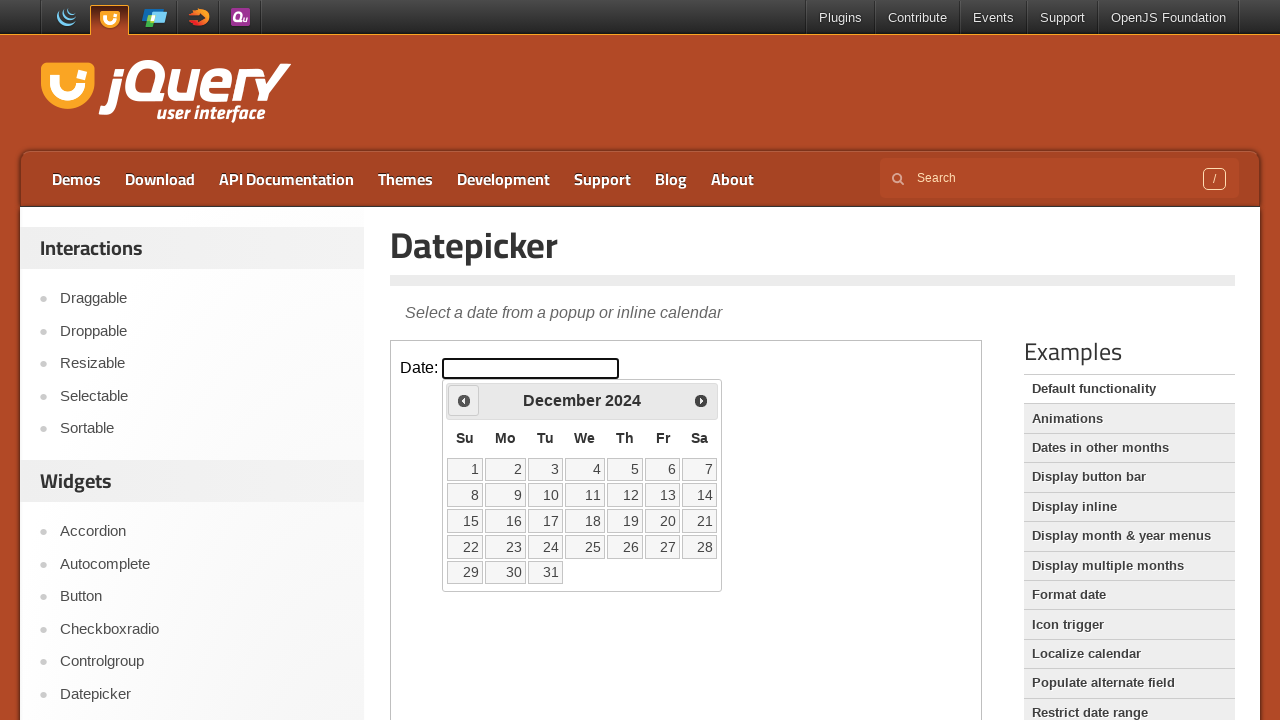

Waited for calendar to update
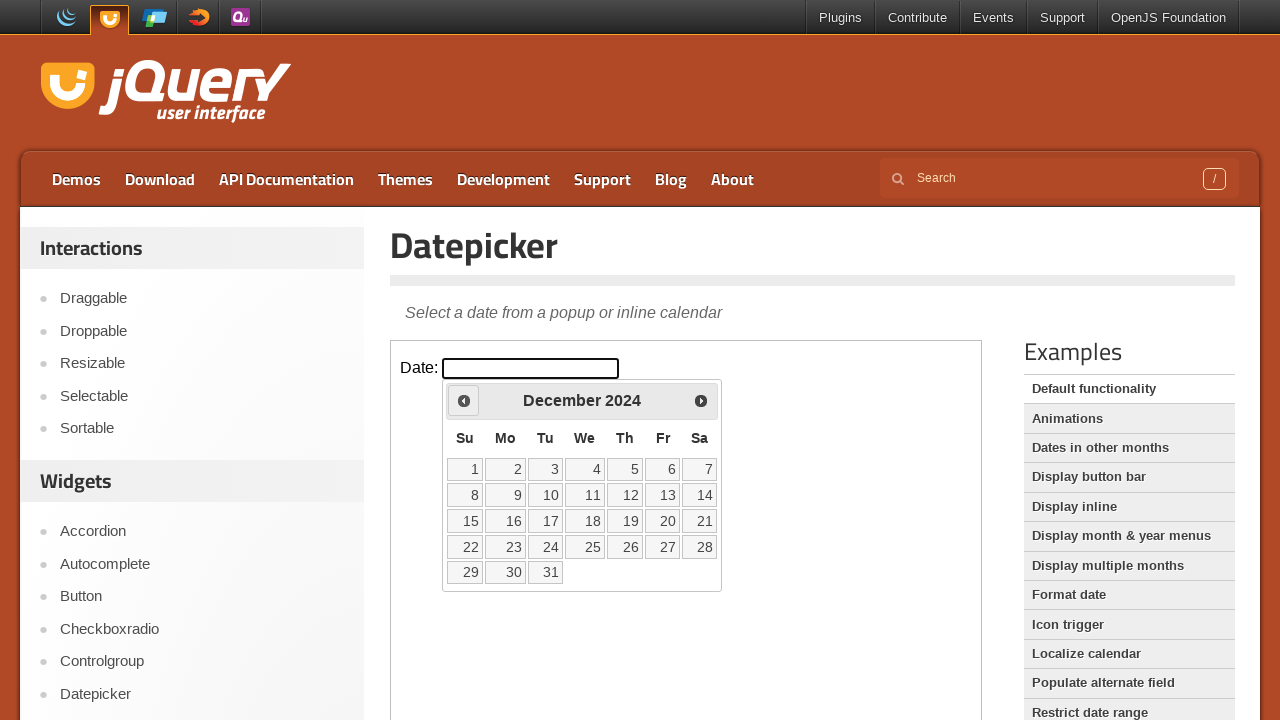

Checked current month/year: December 2024
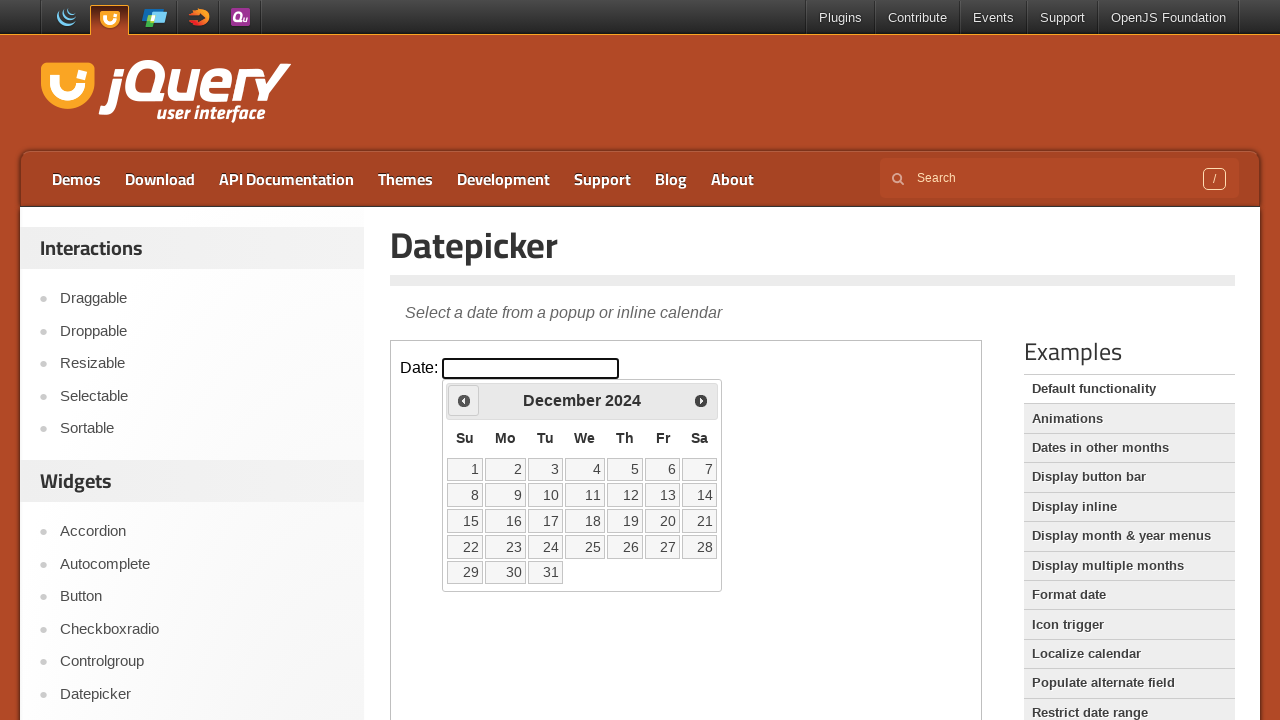

Clicked previous month button to navigate backwards at (464, 400) on iframe.demo-frame >> nth=0 >> internal:control=enter-frame >> span.ui-icon-circl
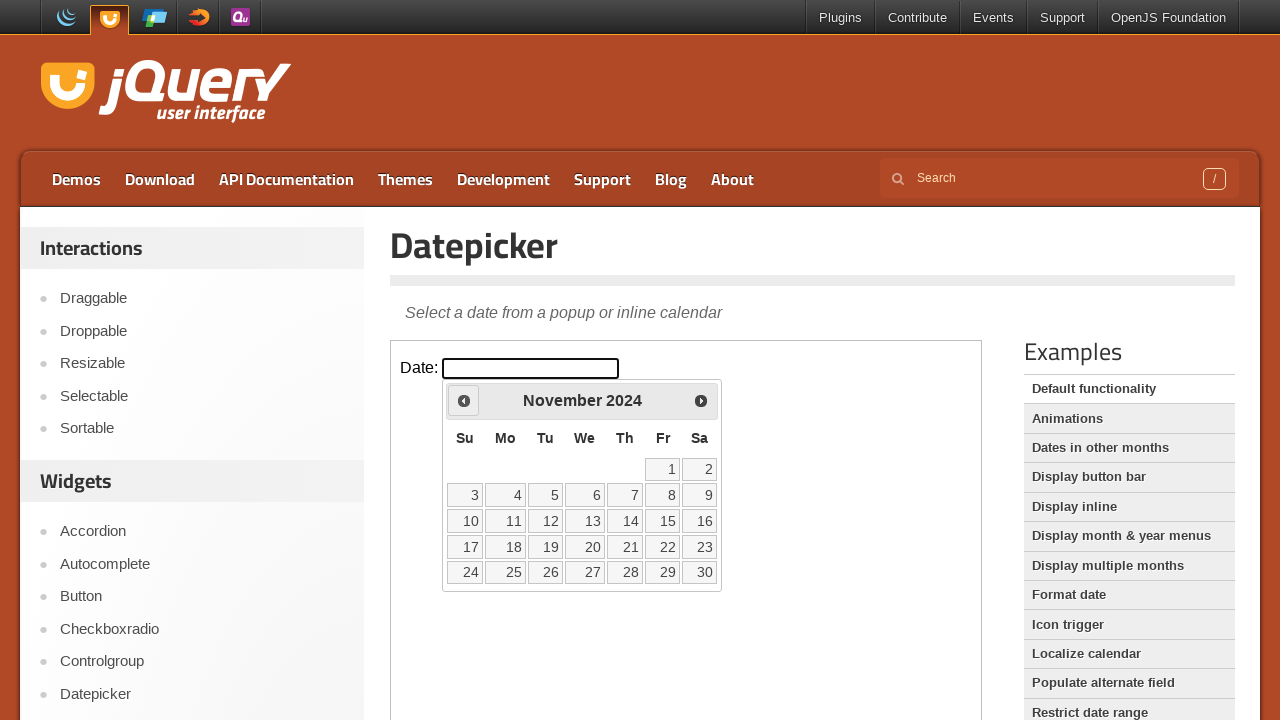

Waited for calendar to update
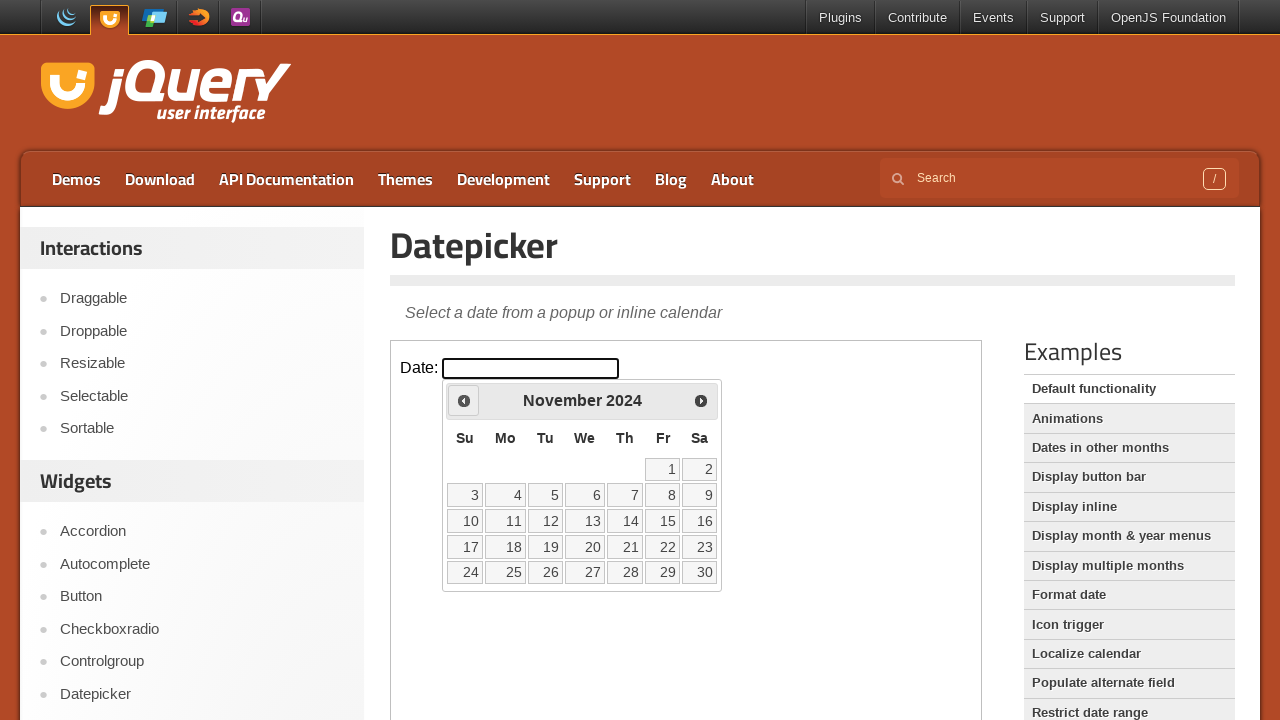

Checked current month/year: November 2024
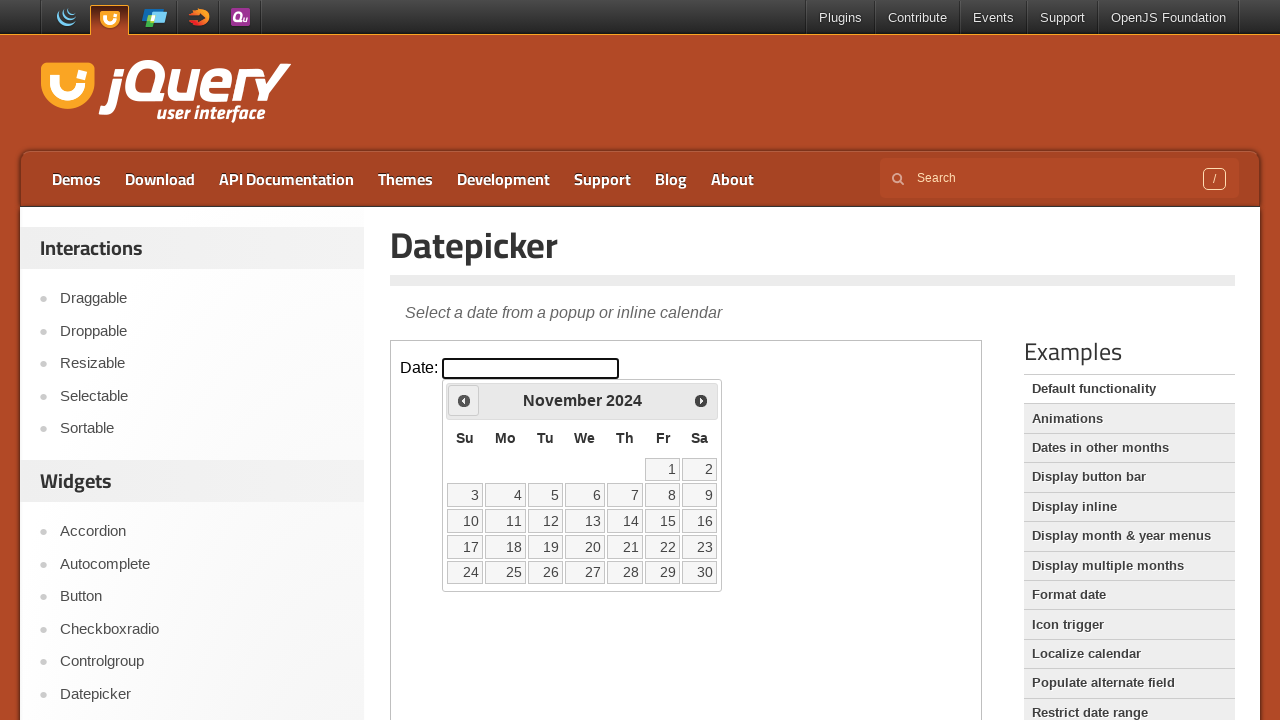

Clicked previous month button to navigate backwards at (464, 400) on iframe.demo-frame >> nth=0 >> internal:control=enter-frame >> span.ui-icon-circl
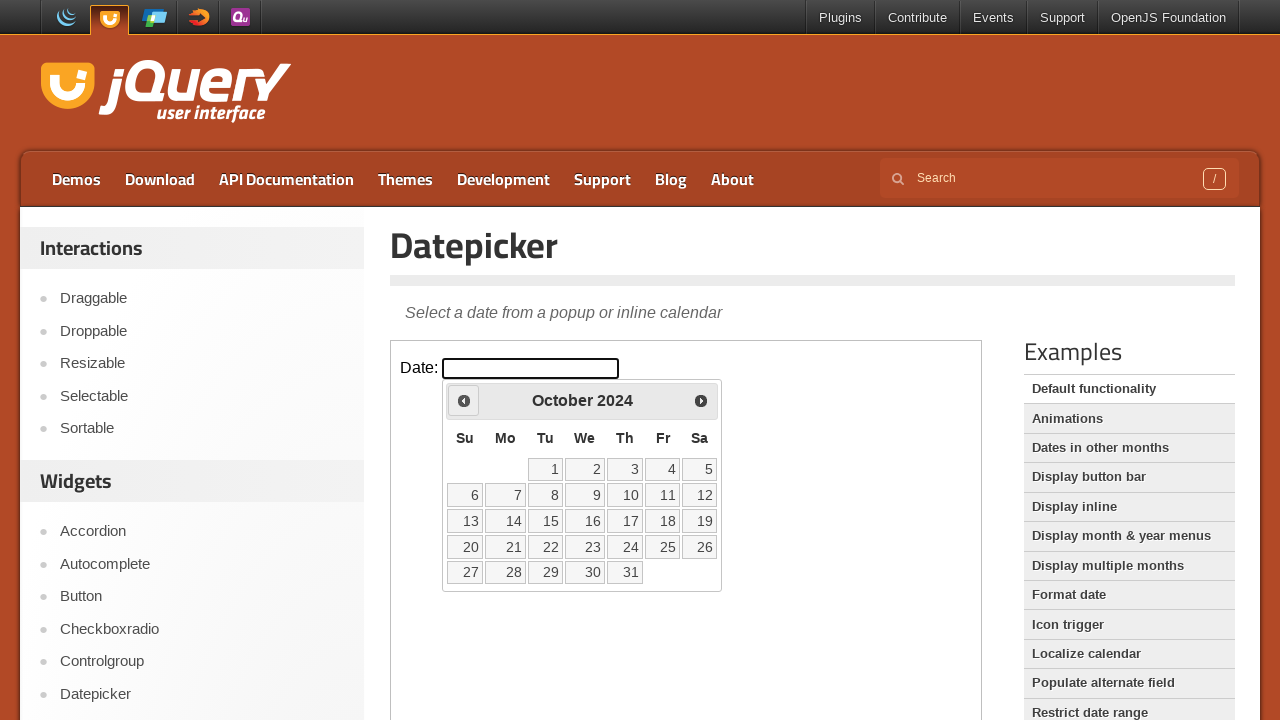

Waited for calendar to update
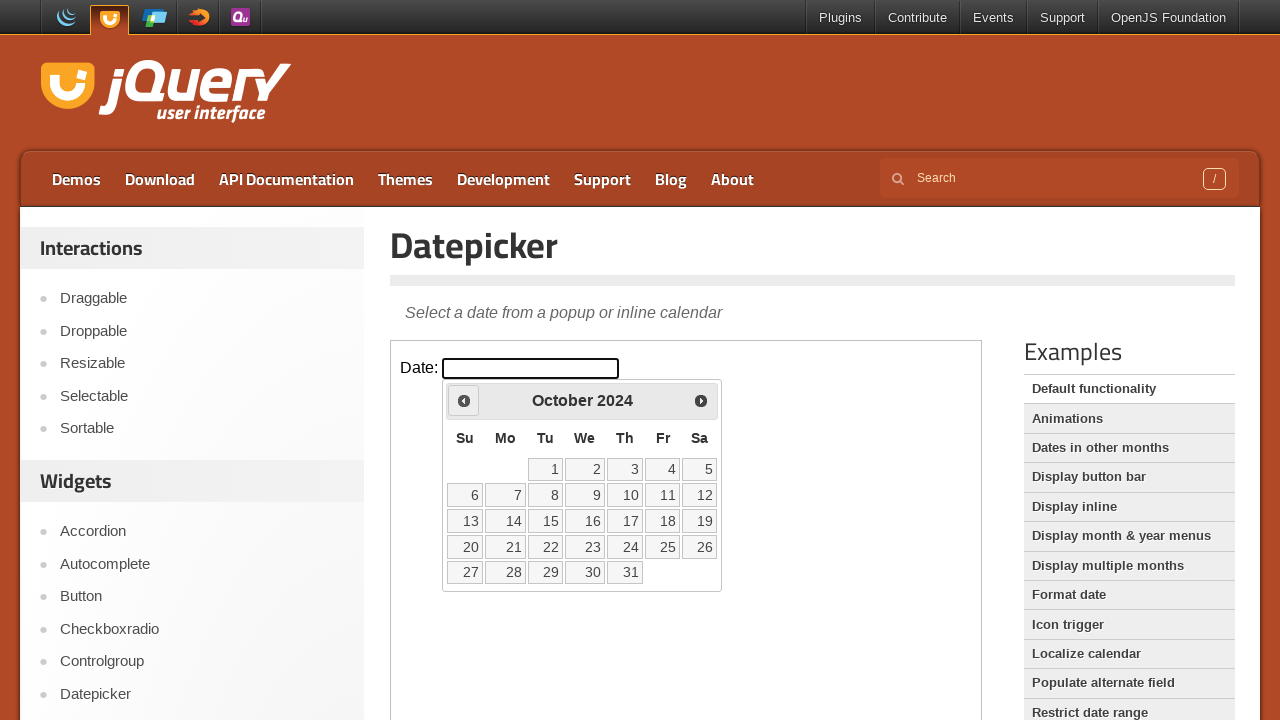

Checked current month/year: October 2024
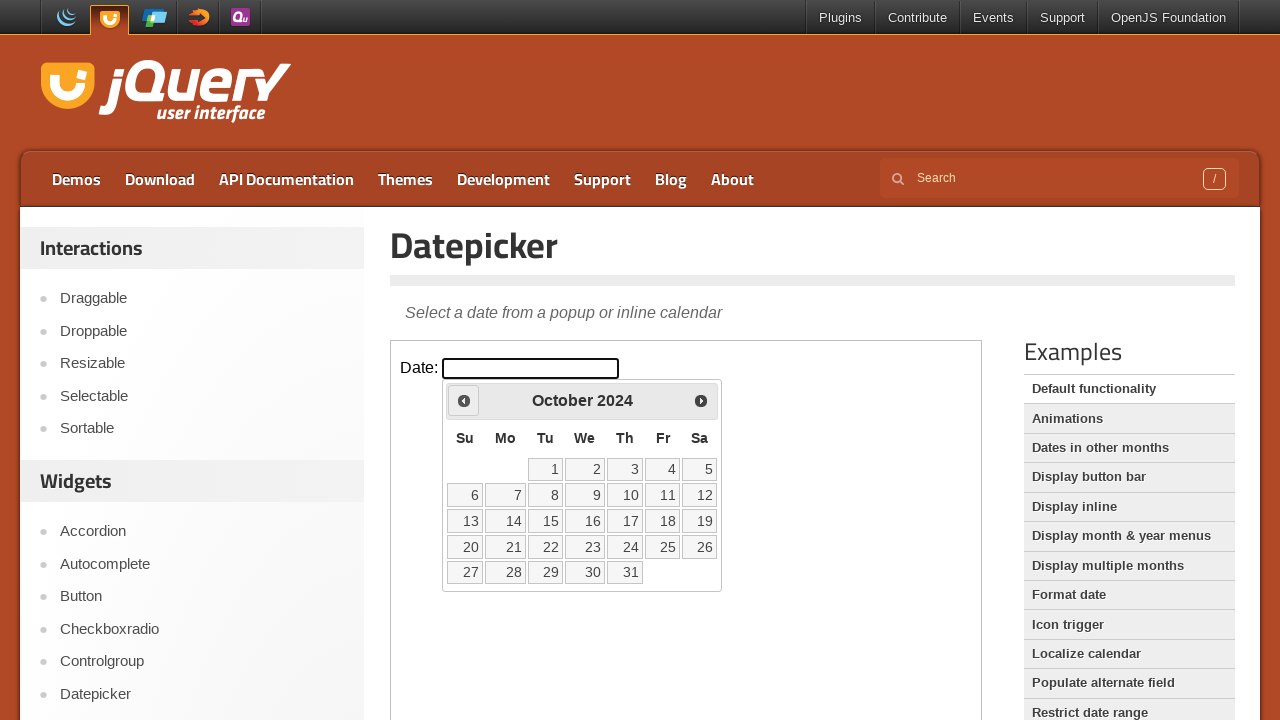

Clicked previous month button to navigate backwards at (464, 400) on iframe.demo-frame >> nth=0 >> internal:control=enter-frame >> span.ui-icon-circl
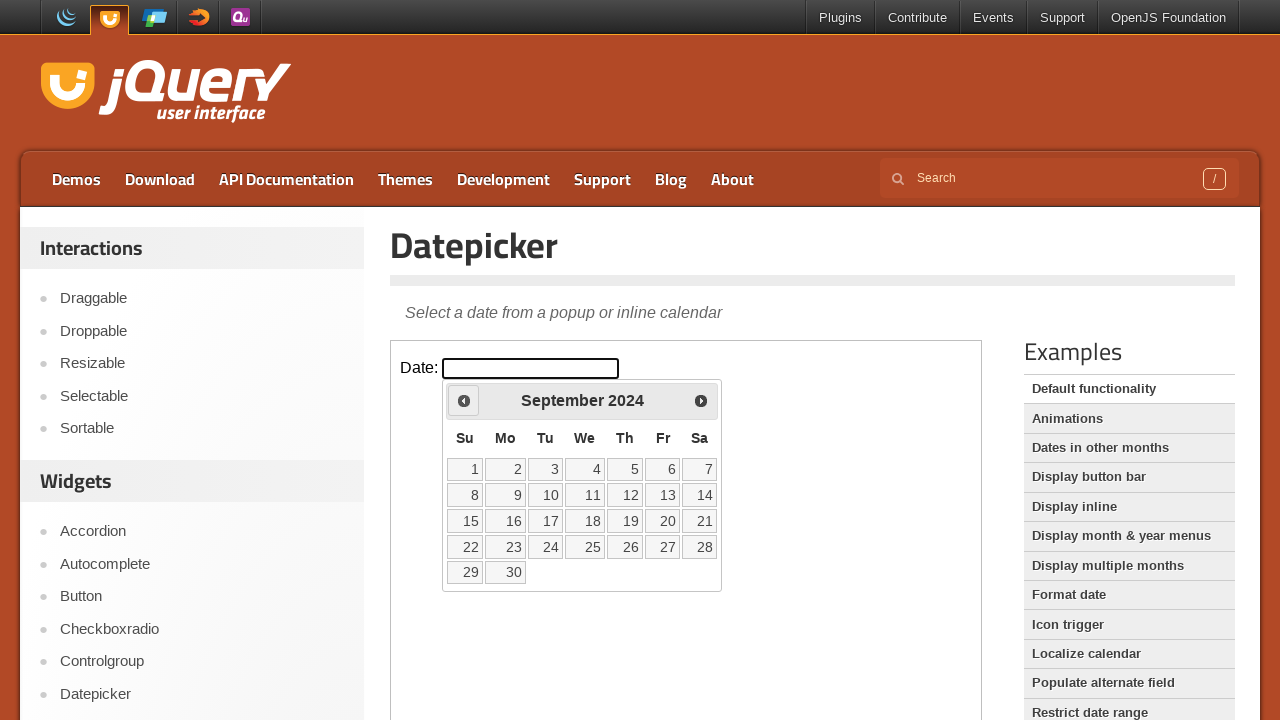

Waited for calendar to update
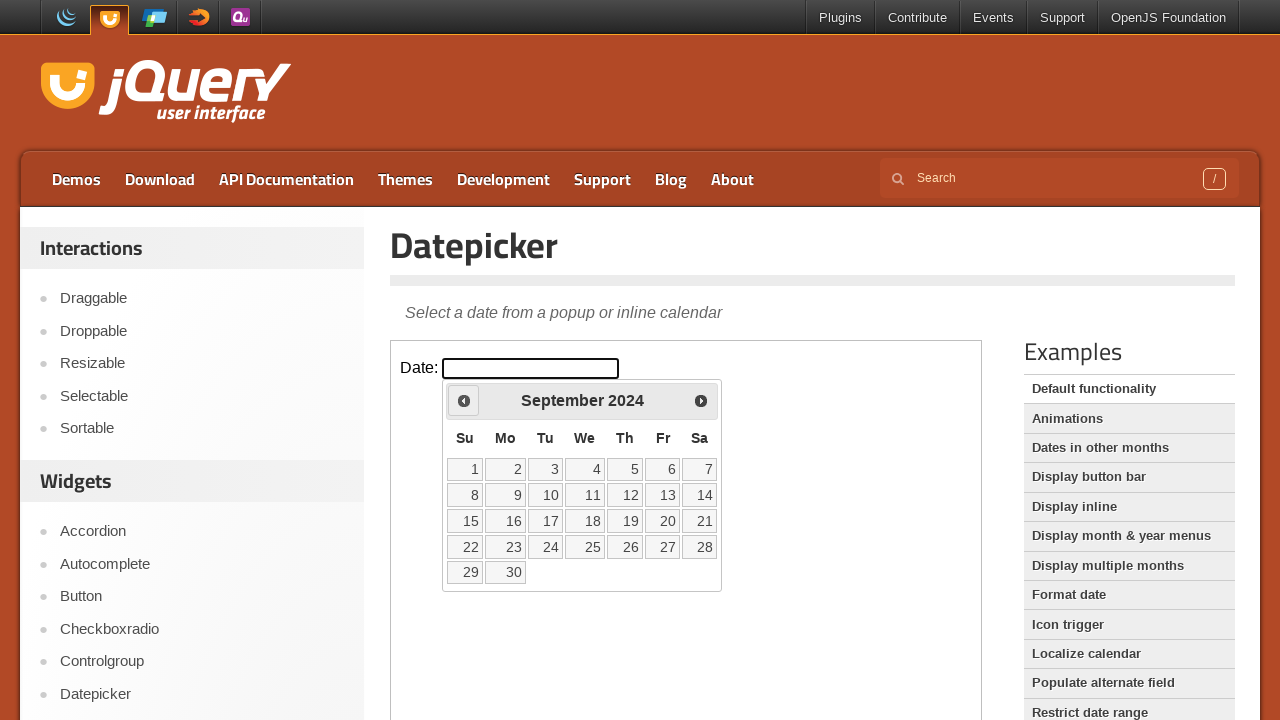

Checked current month/year: September 2024
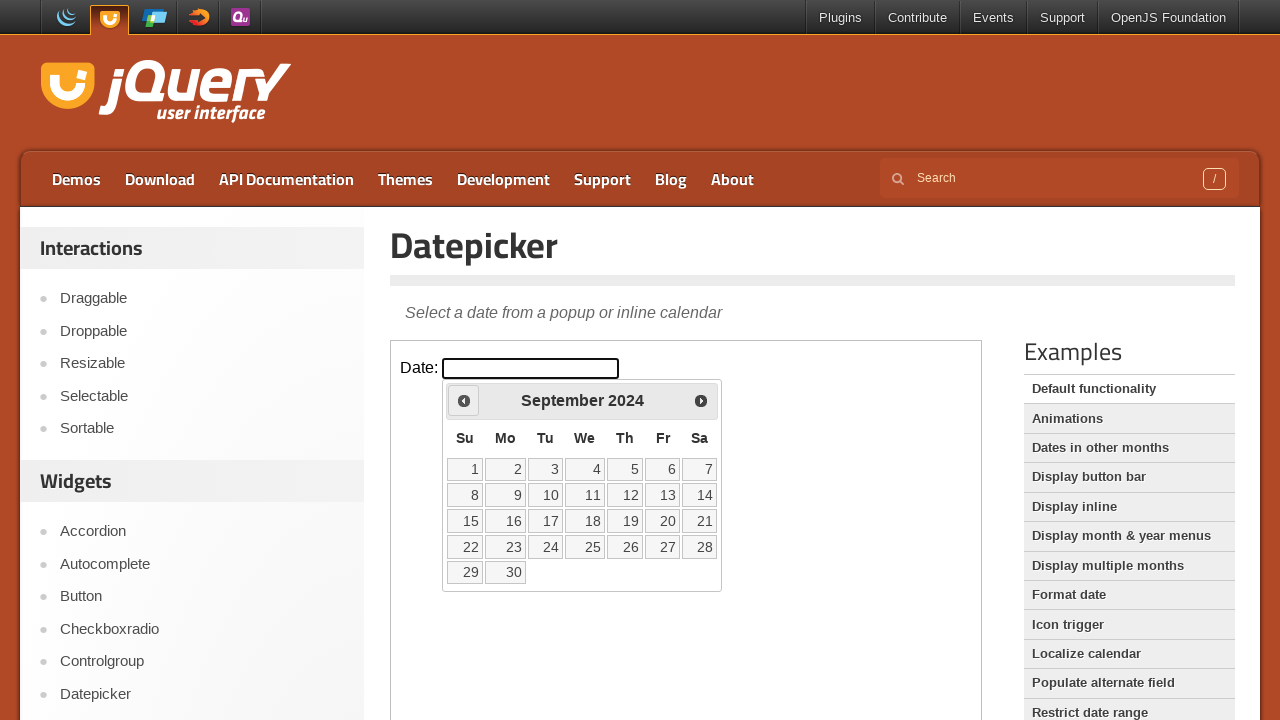

Clicked previous month button to navigate backwards at (464, 400) on iframe.demo-frame >> nth=0 >> internal:control=enter-frame >> span.ui-icon-circl
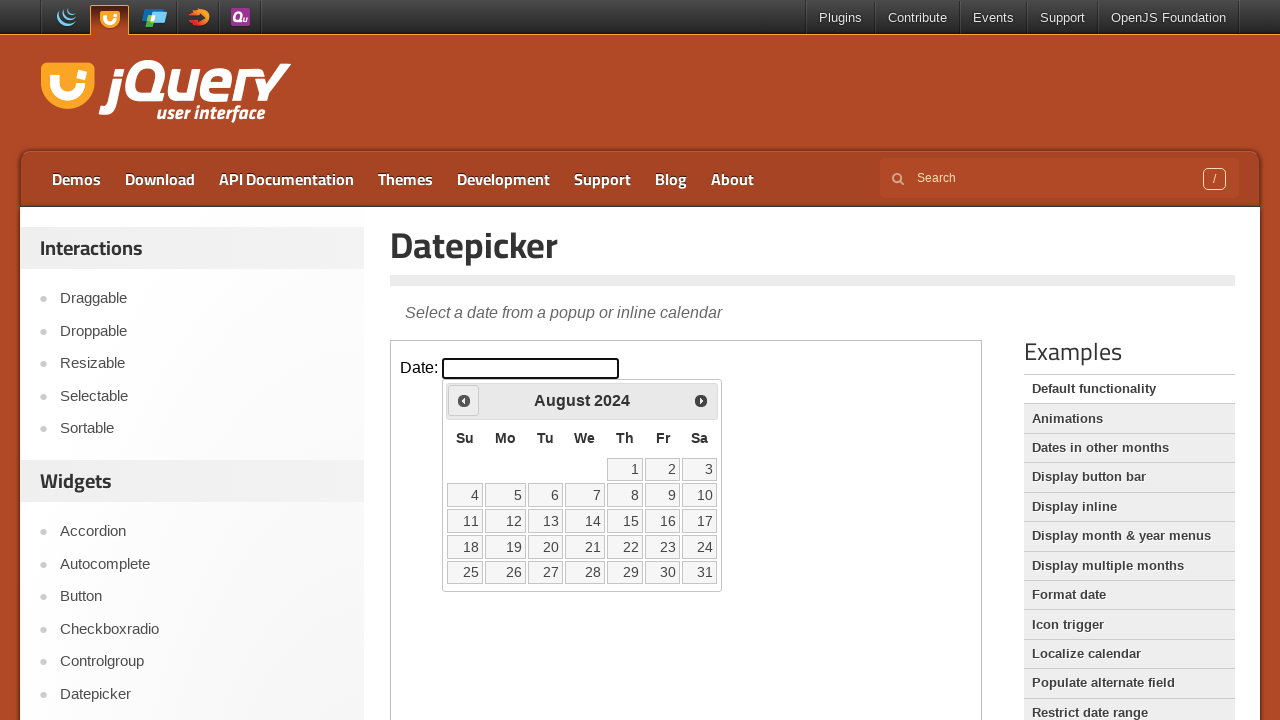

Waited for calendar to update
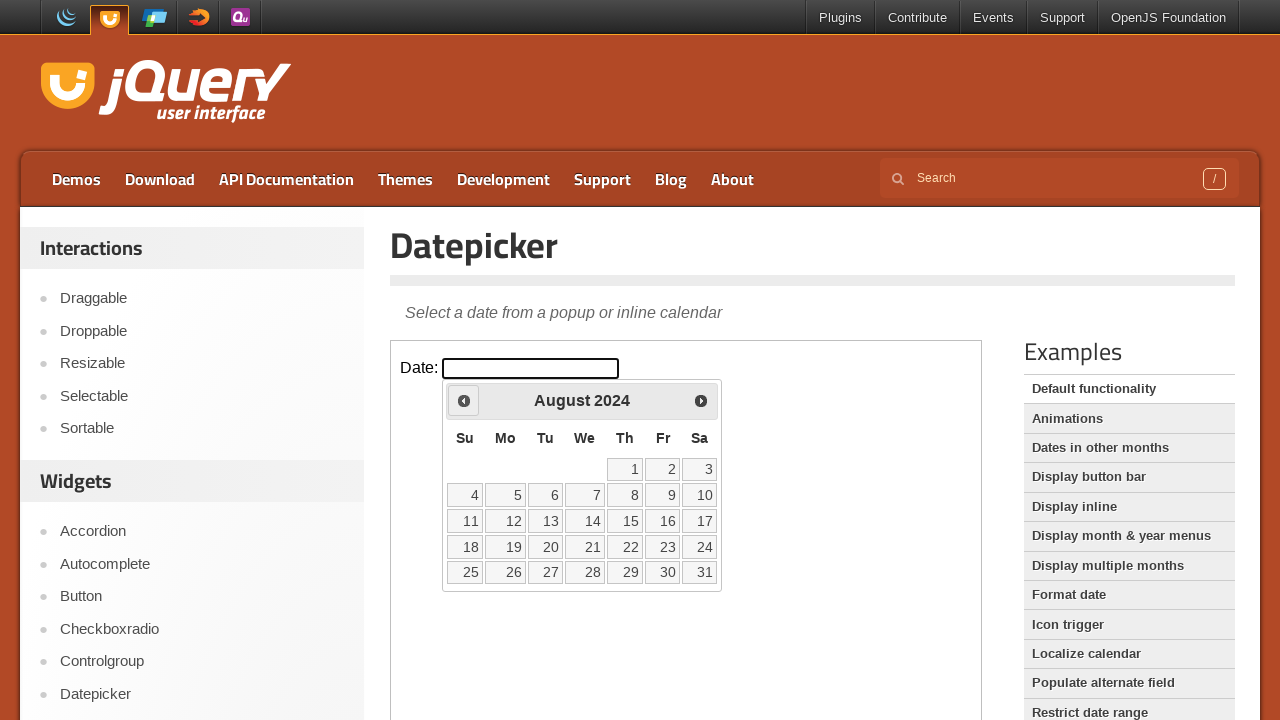

Checked current month/year: August 2024
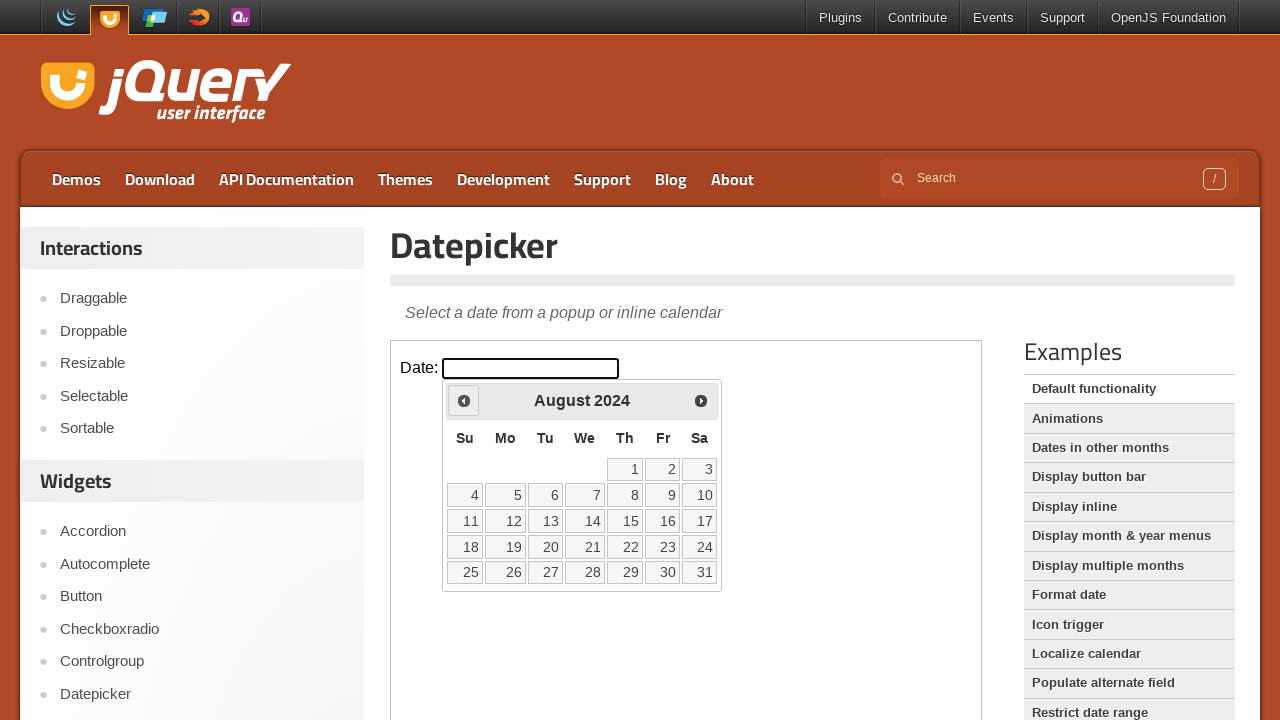

Clicked previous month button to navigate backwards at (464, 400) on iframe.demo-frame >> nth=0 >> internal:control=enter-frame >> span.ui-icon-circl
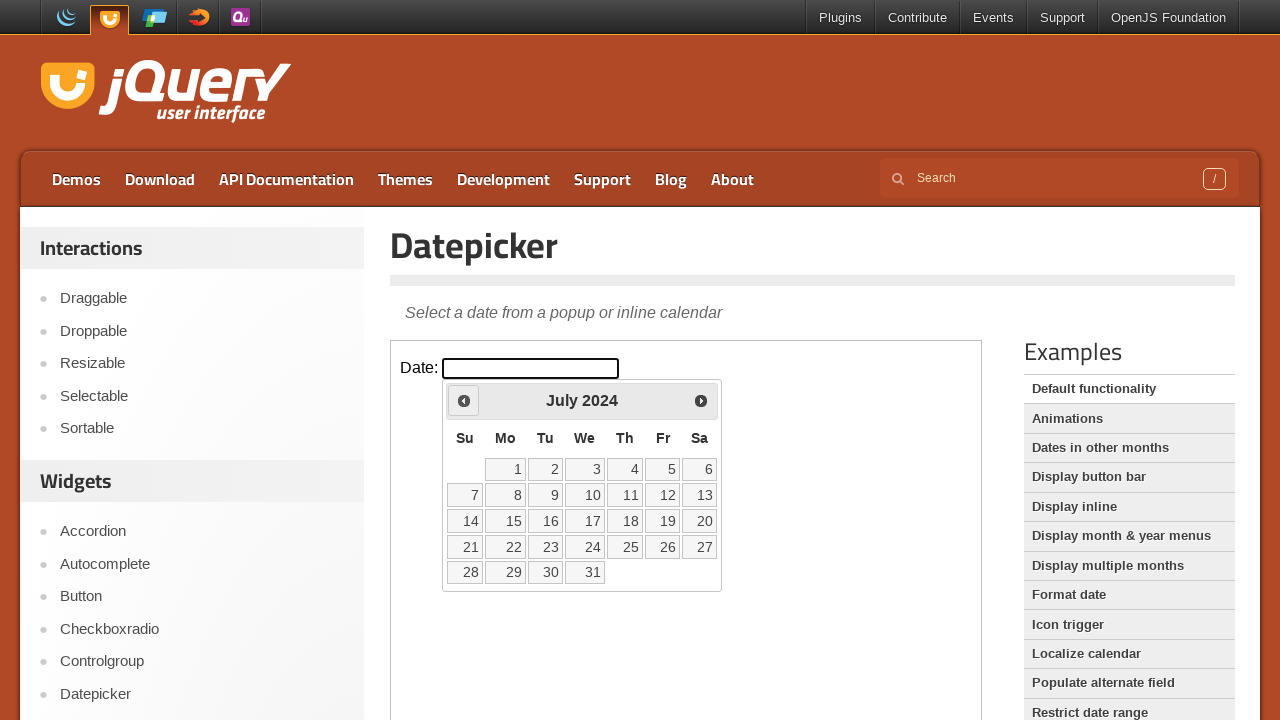

Waited for calendar to update
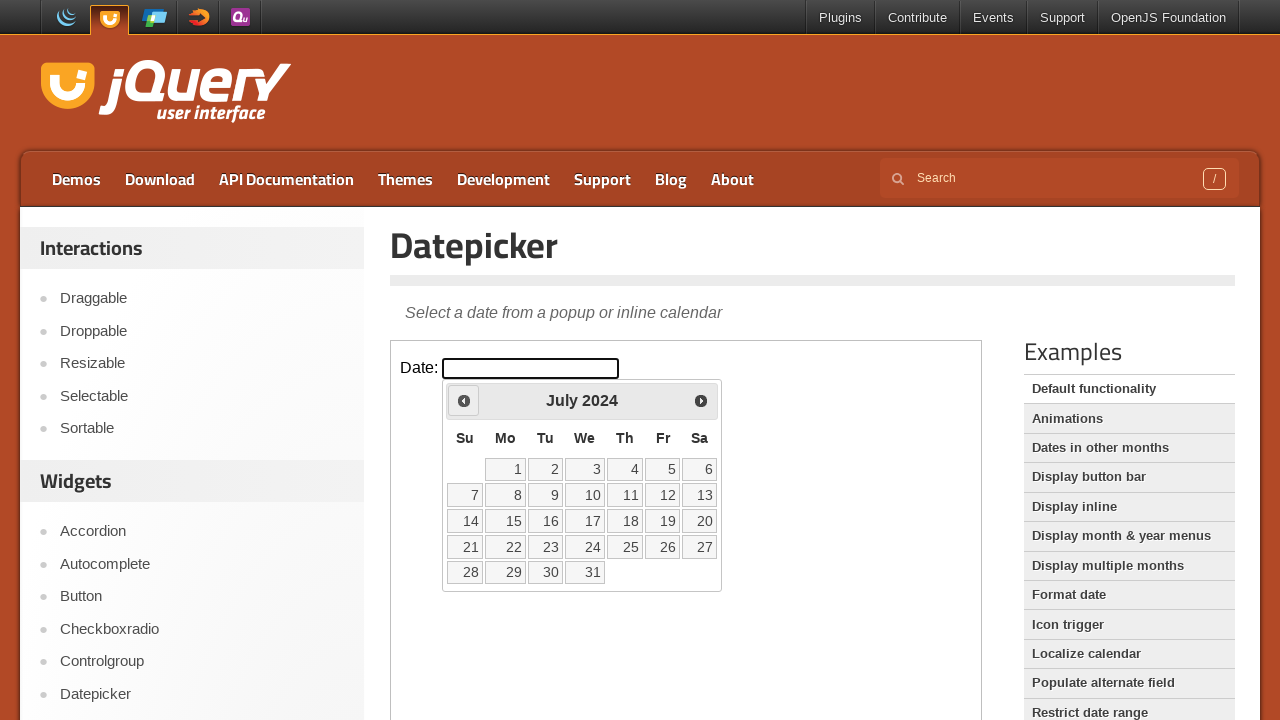

Checked current month/year: July 2024
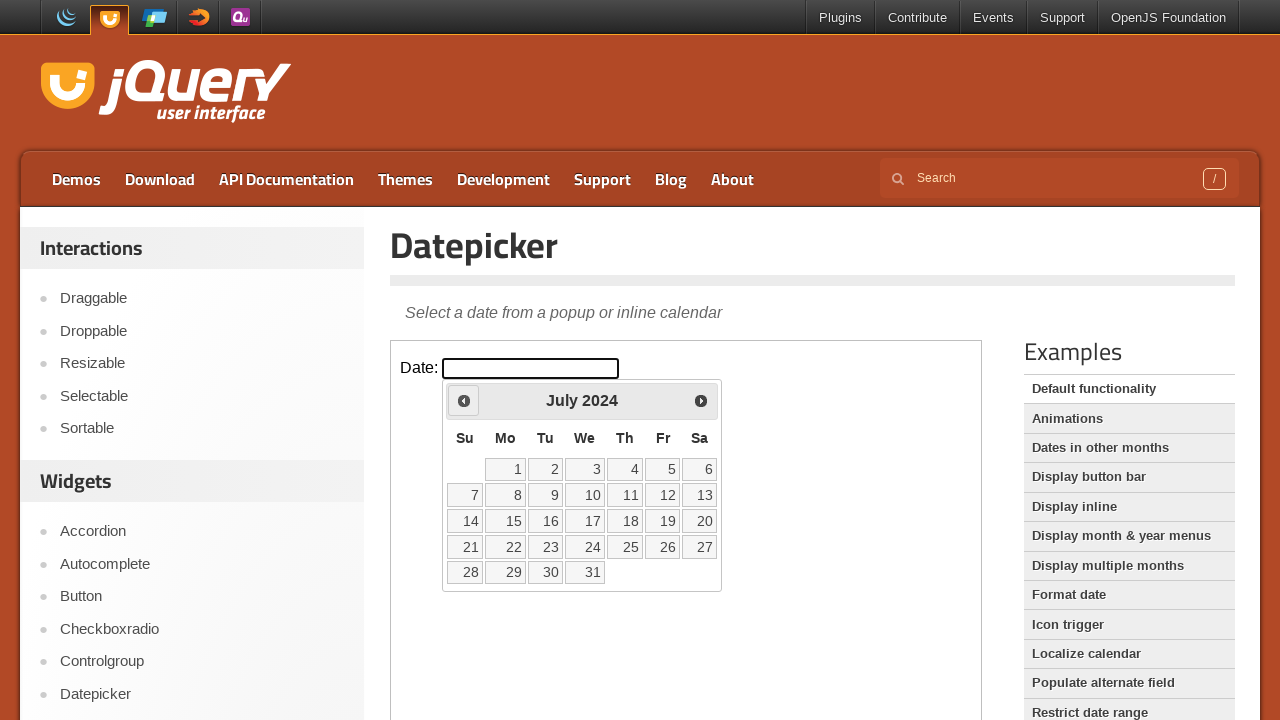

Clicked previous month button to navigate backwards at (464, 400) on iframe.demo-frame >> nth=0 >> internal:control=enter-frame >> span.ui-icon-circl
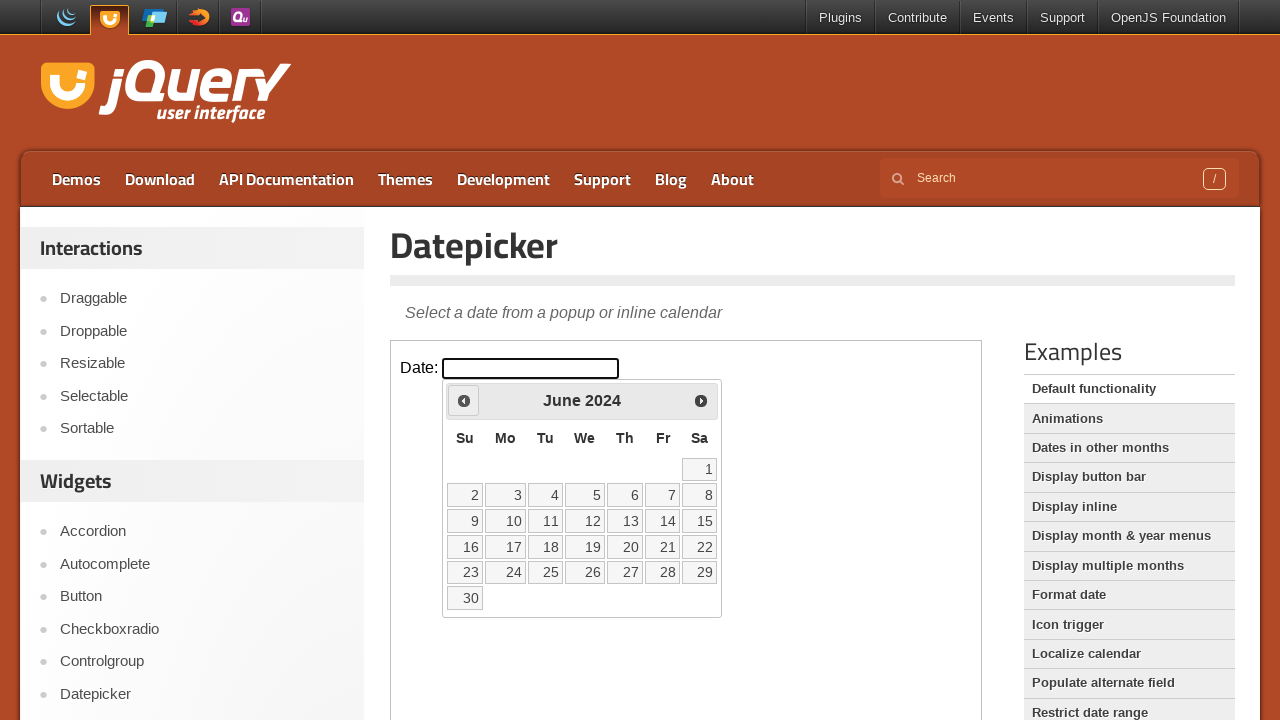

Waited for calendar to update
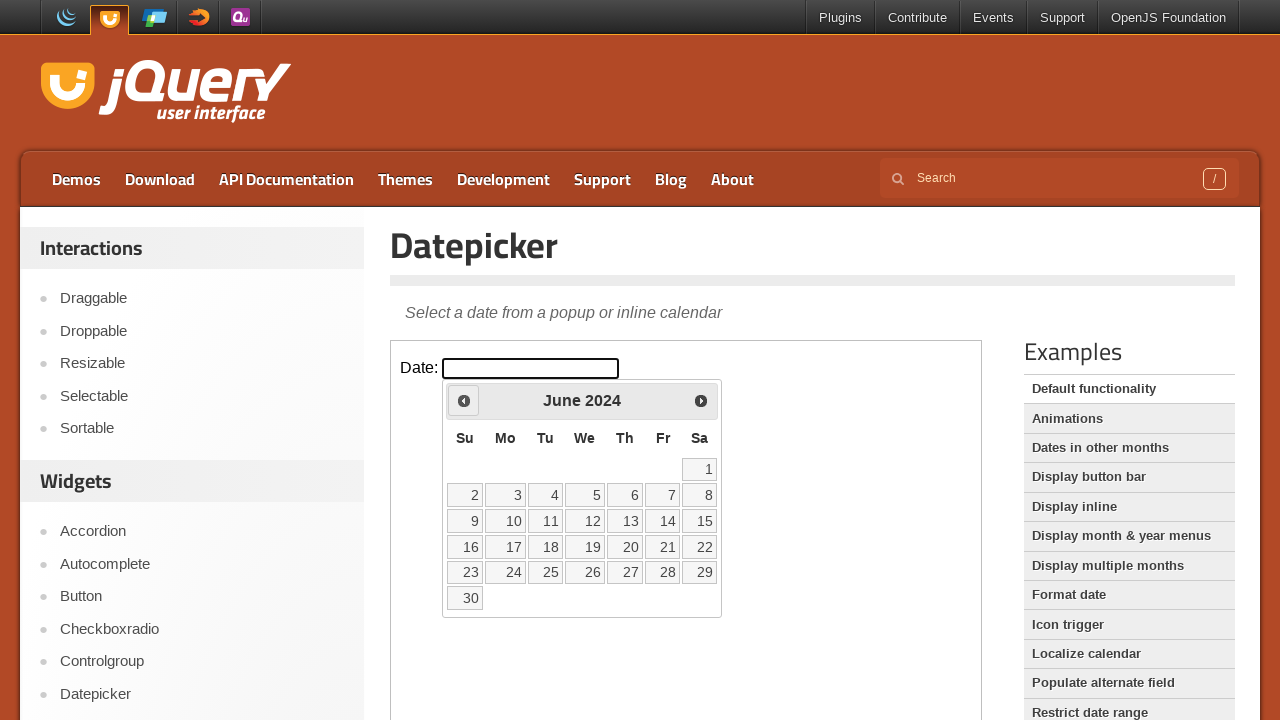

Checked current month/year: June 2024
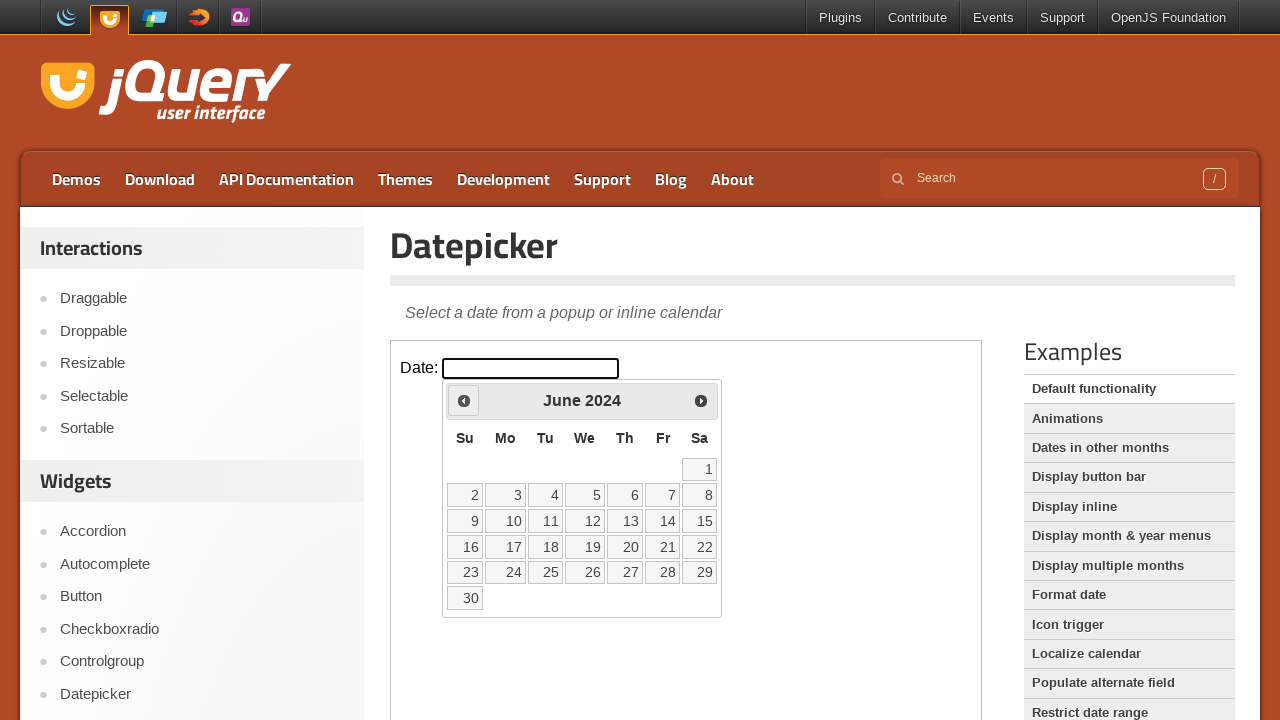

Clicked previous month button to navigate backwards at (464, 400) on iframe.demo-frame >> nth=0 >> internal:control=enter-frame >> span.ui-icon-circl
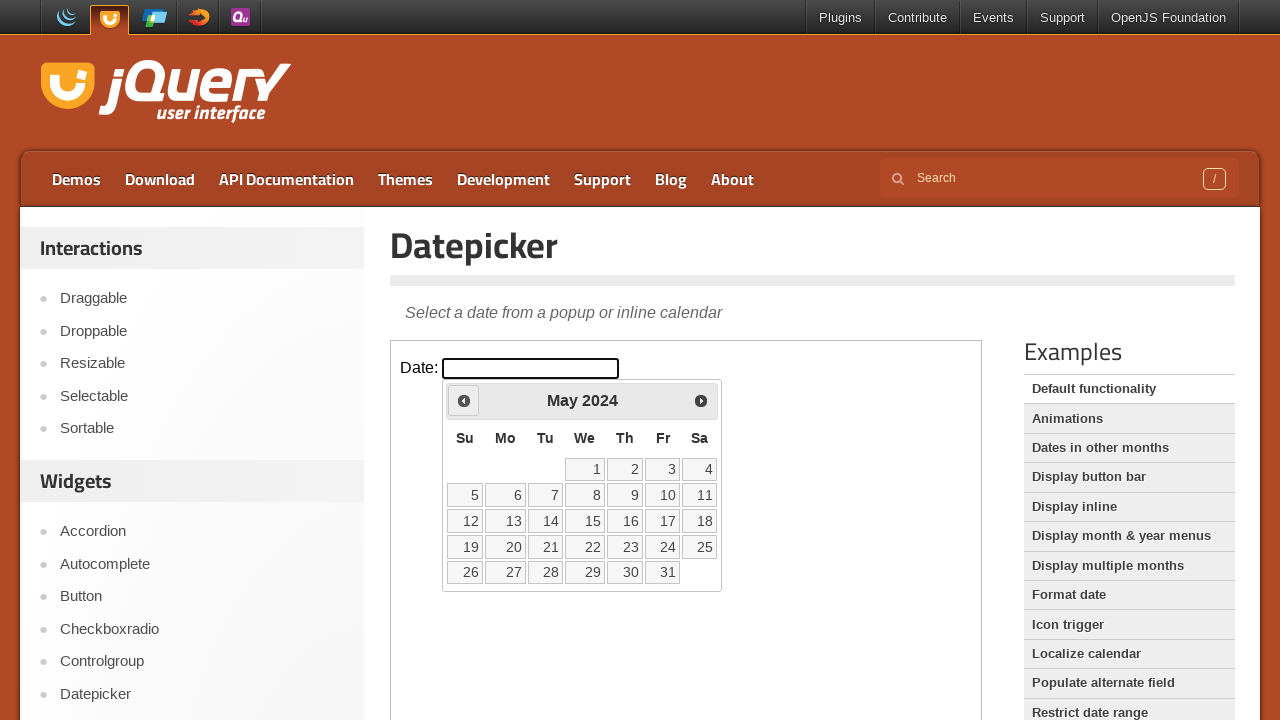

Waited for calendar to update
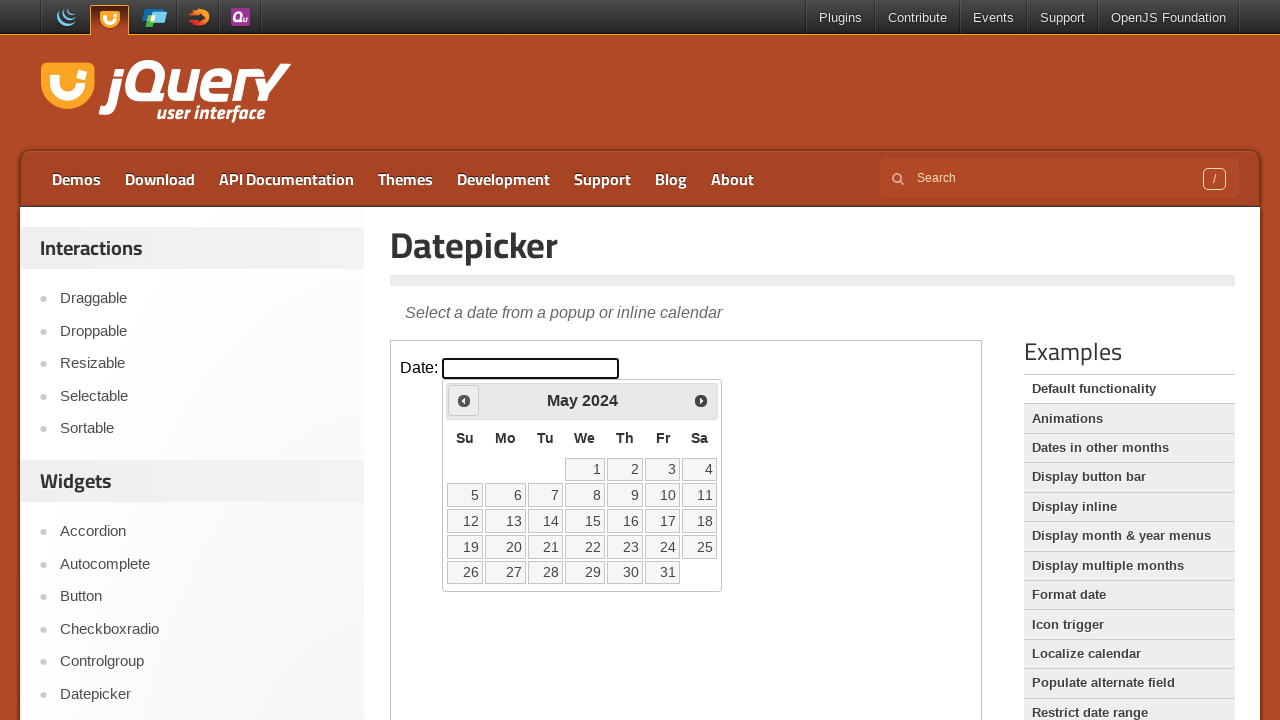

Checked current month/year: May 2024
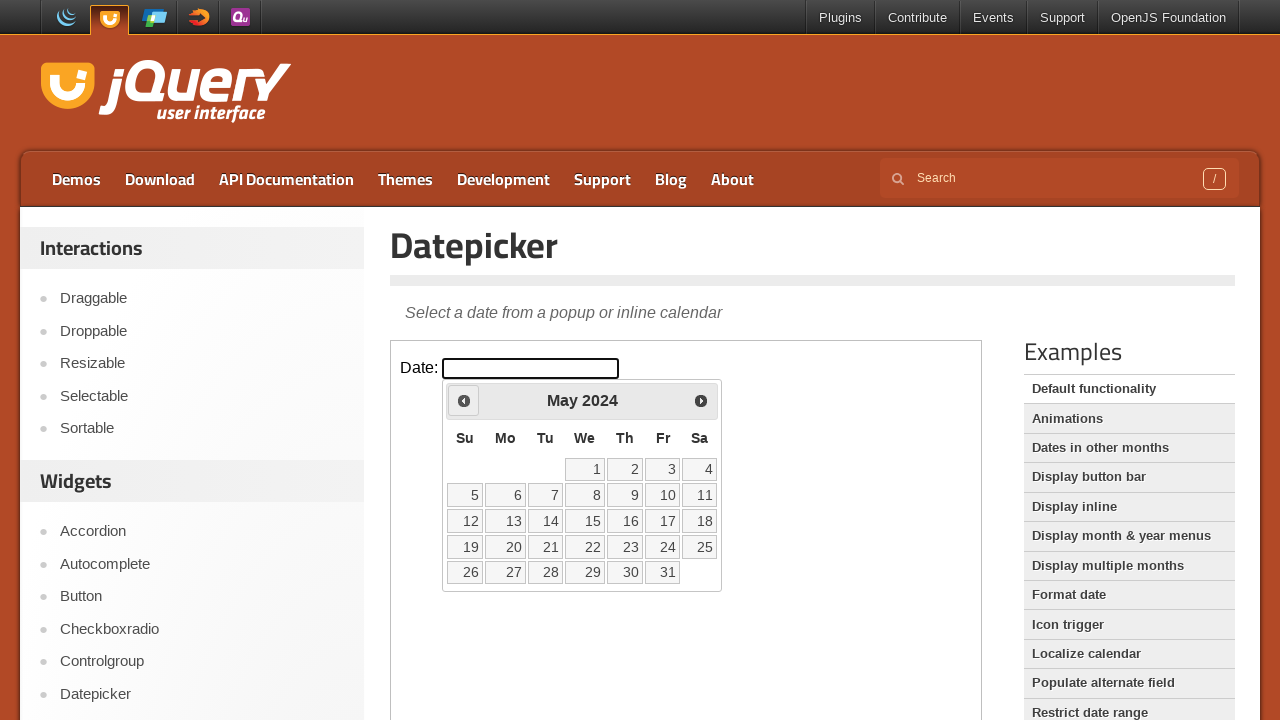

Found 31 date cells in calendar
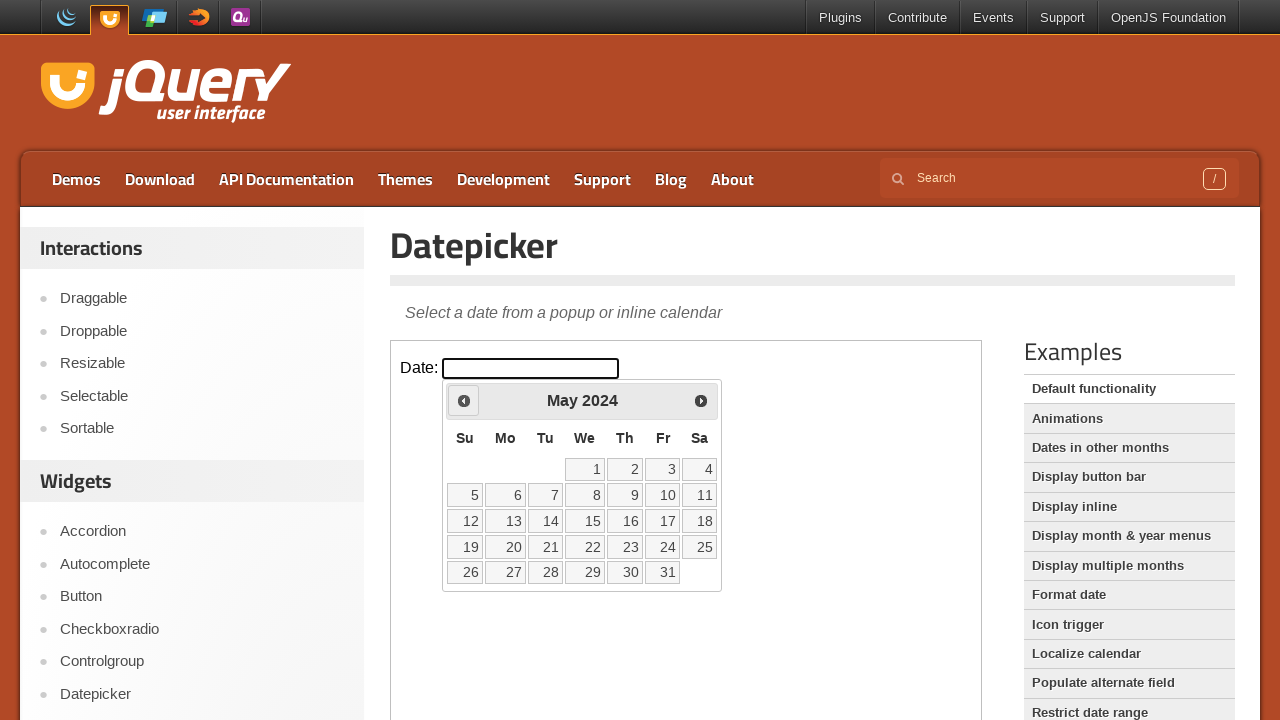

Selected date 20 from calendar at (506, 547) on iframe.demo-frame >> nth=0 >> internal:control=enter-frame >> table.ui-datepicke
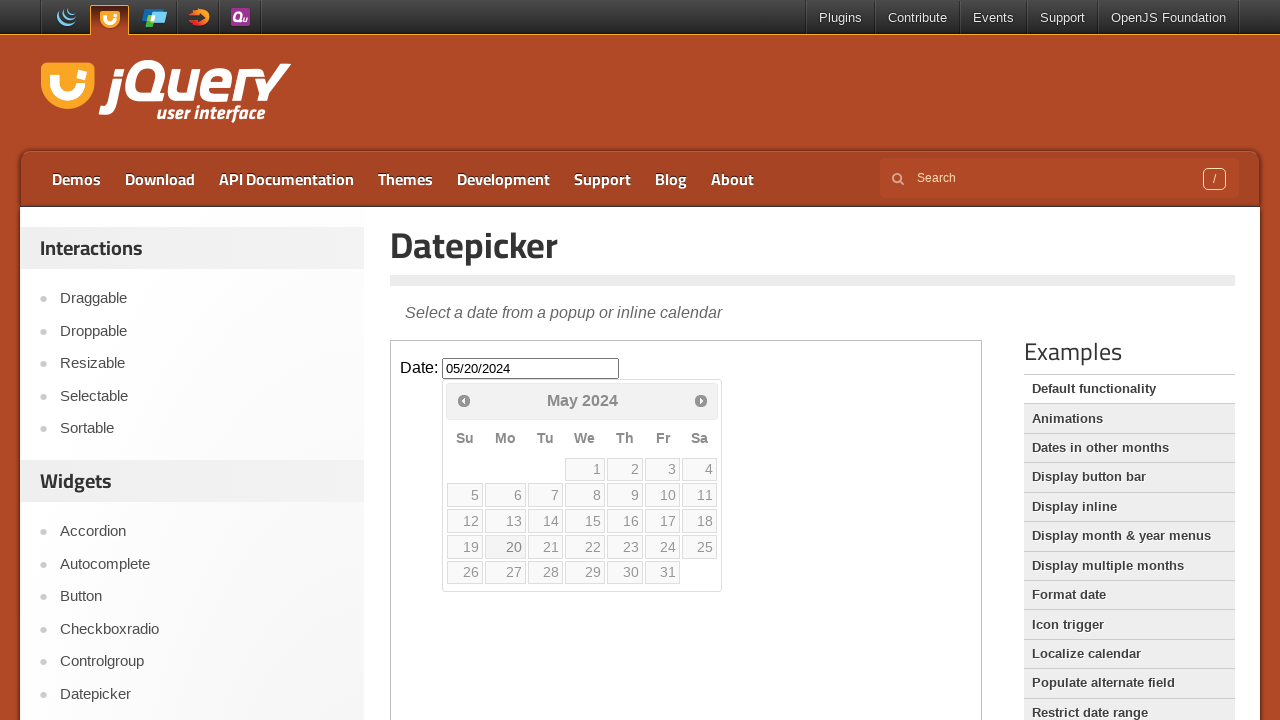

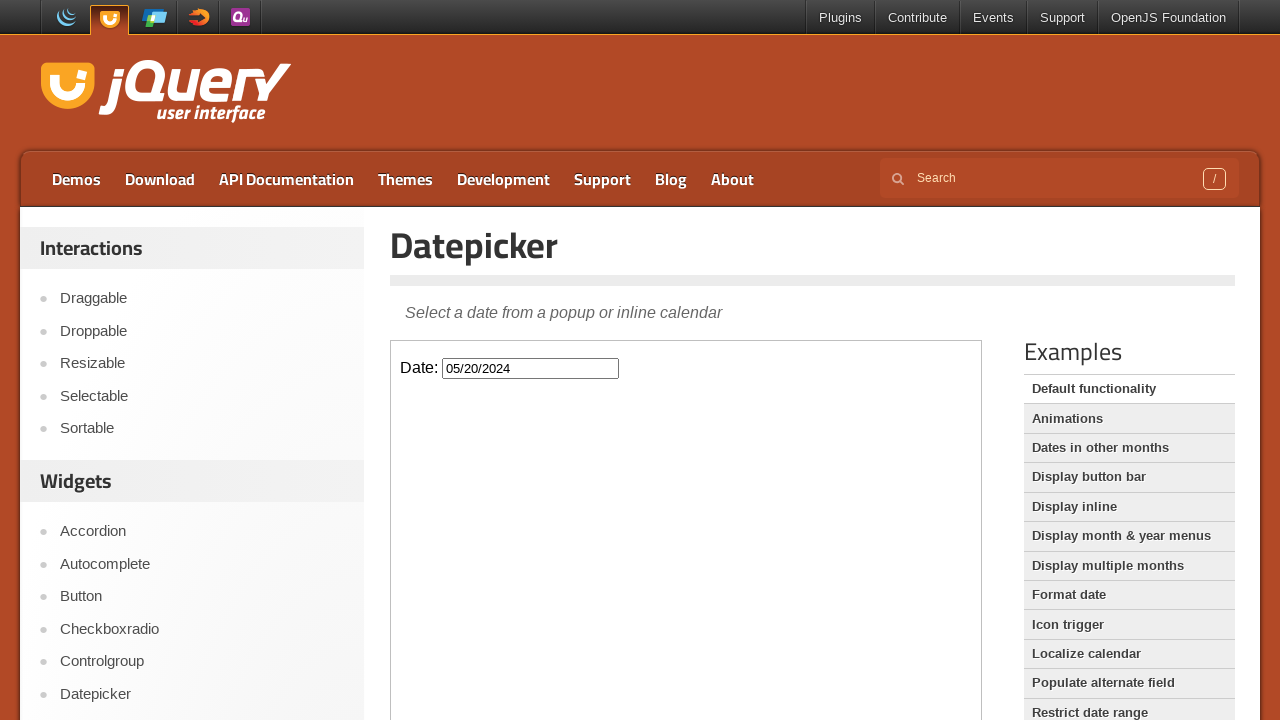